Tests slider functionality by moving the slider to position 69 using arrow keys

Starting URL: https://demoqa.com/slider

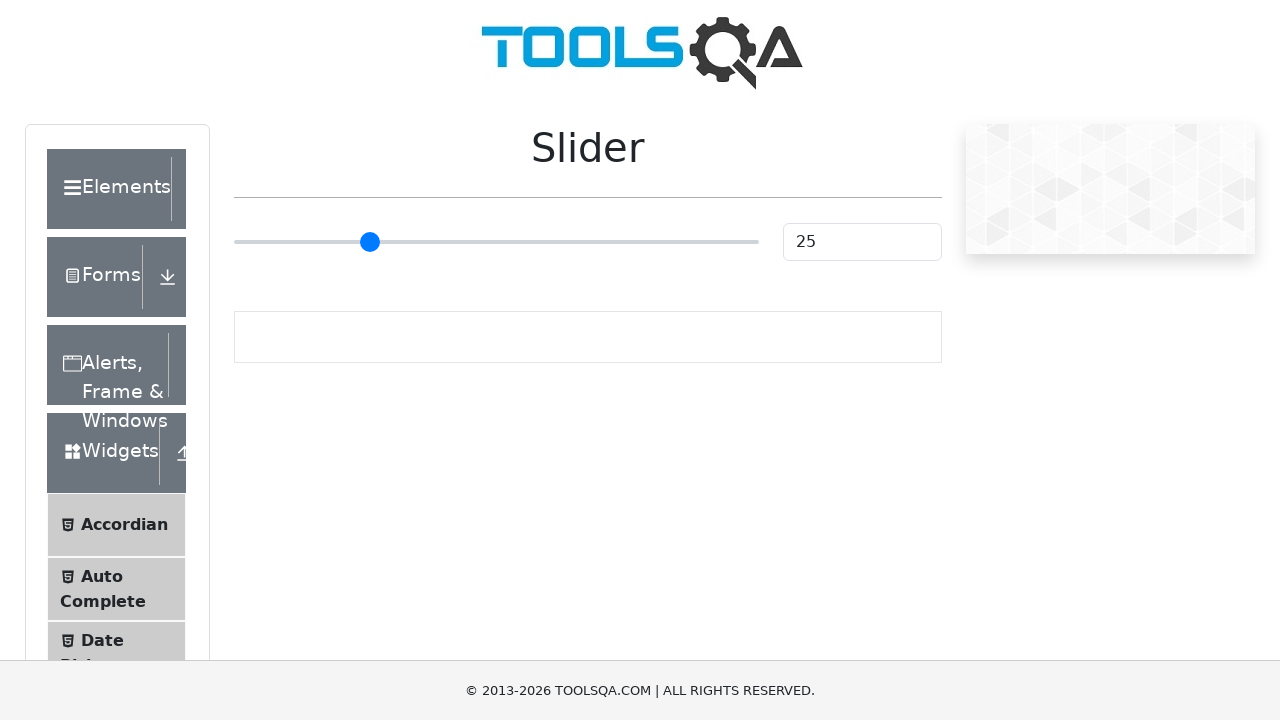

Located the slider element
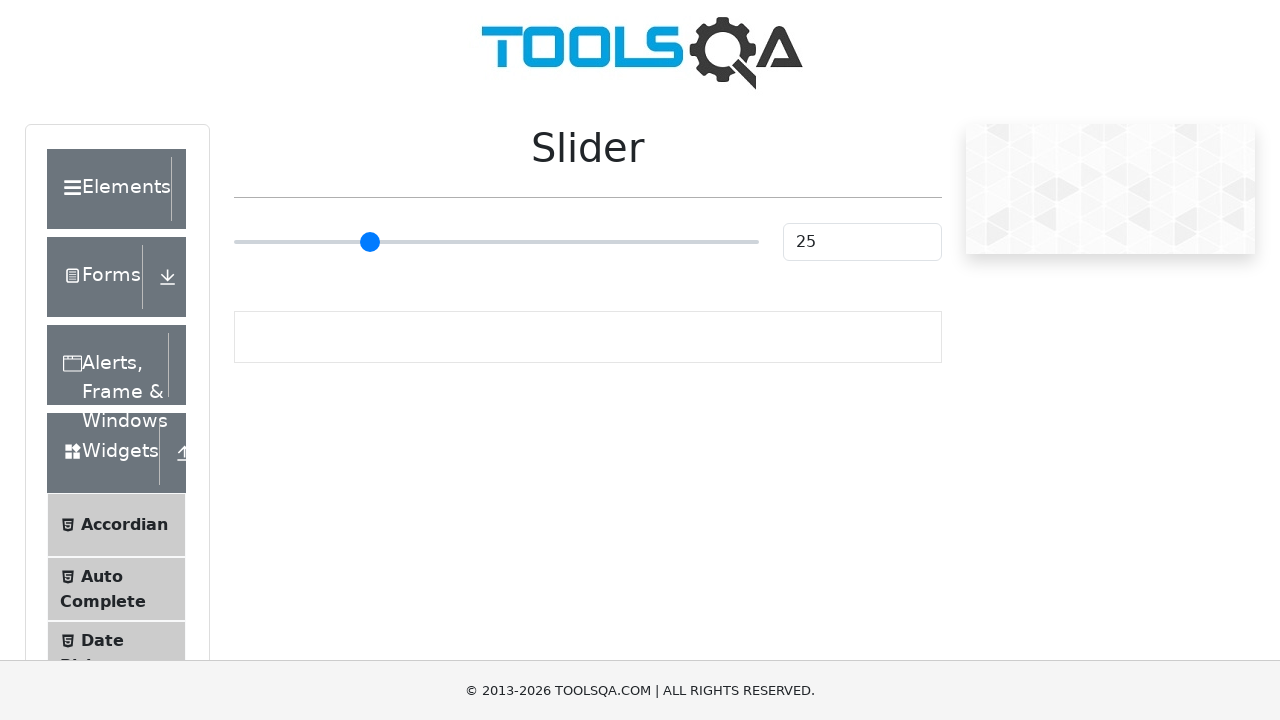

Retrieved slider current value: 25
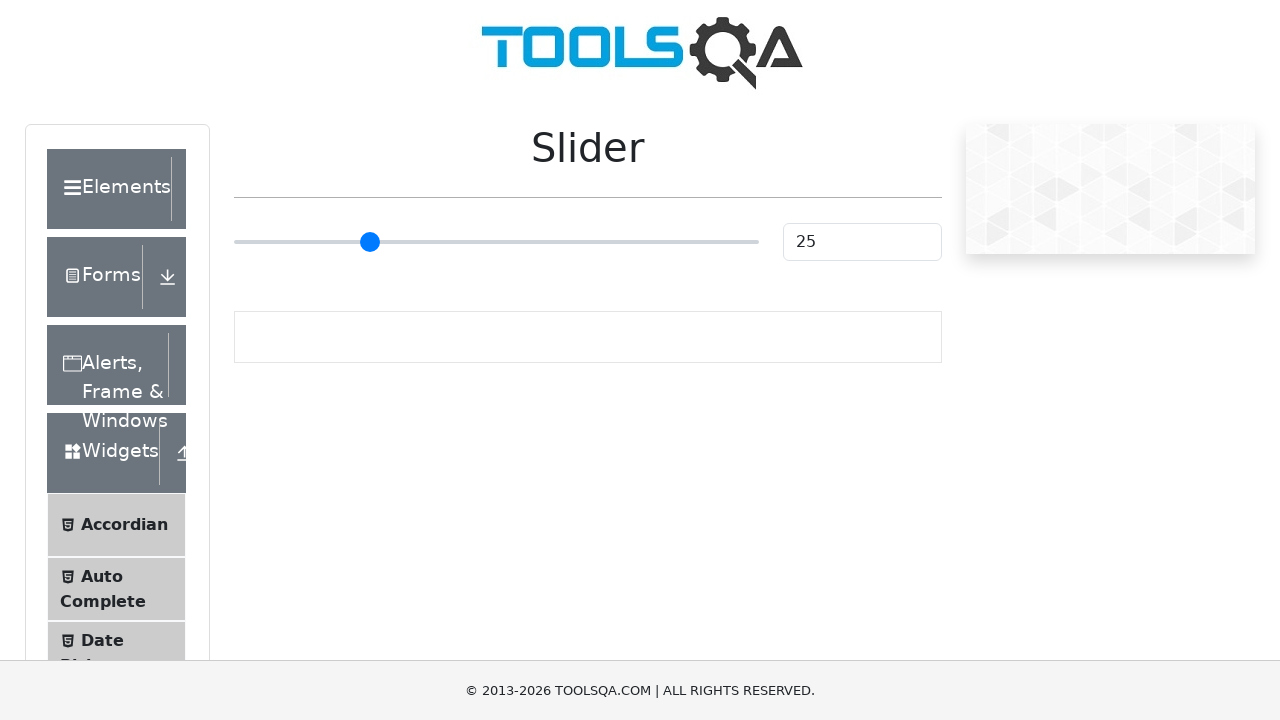

Pressed ArrowRight to move slider towards target value 69 (step 1 of 44) on input.range-slider.range-slider--primary
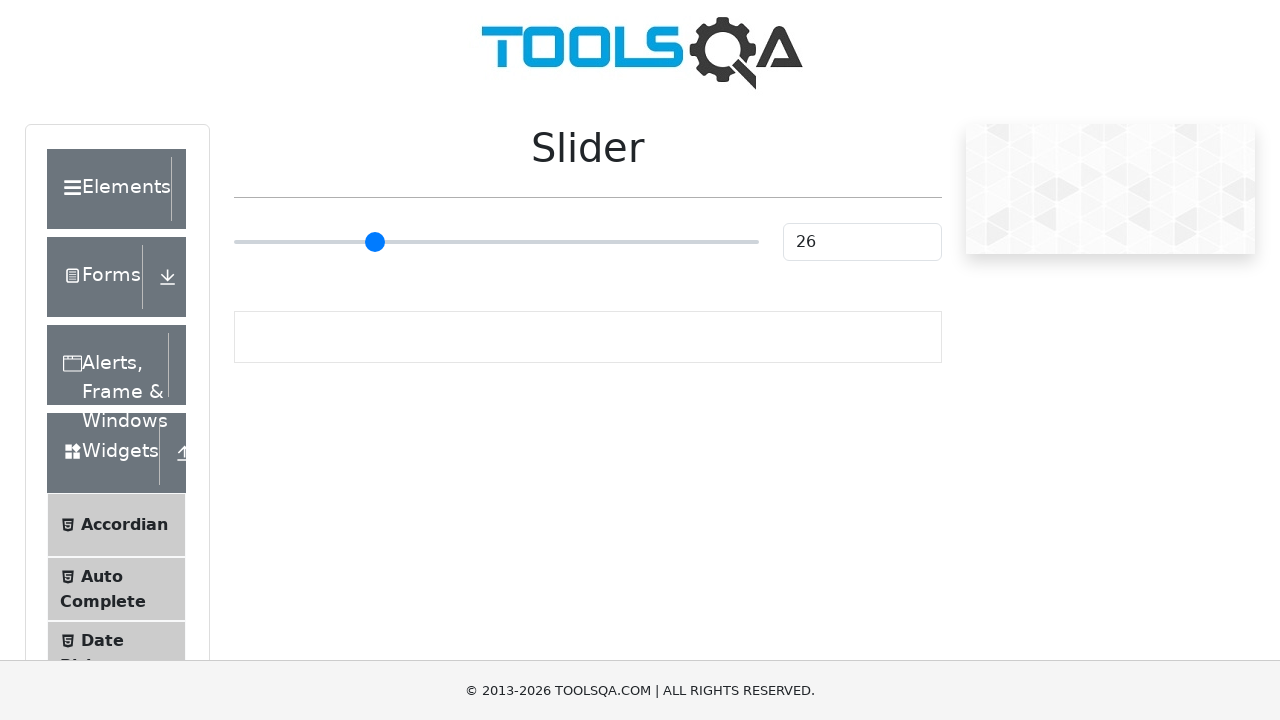

Pressed ArrowRight to move slider towards target value 69 (step 2 of 44) on input.range-slider.range-slider--primary
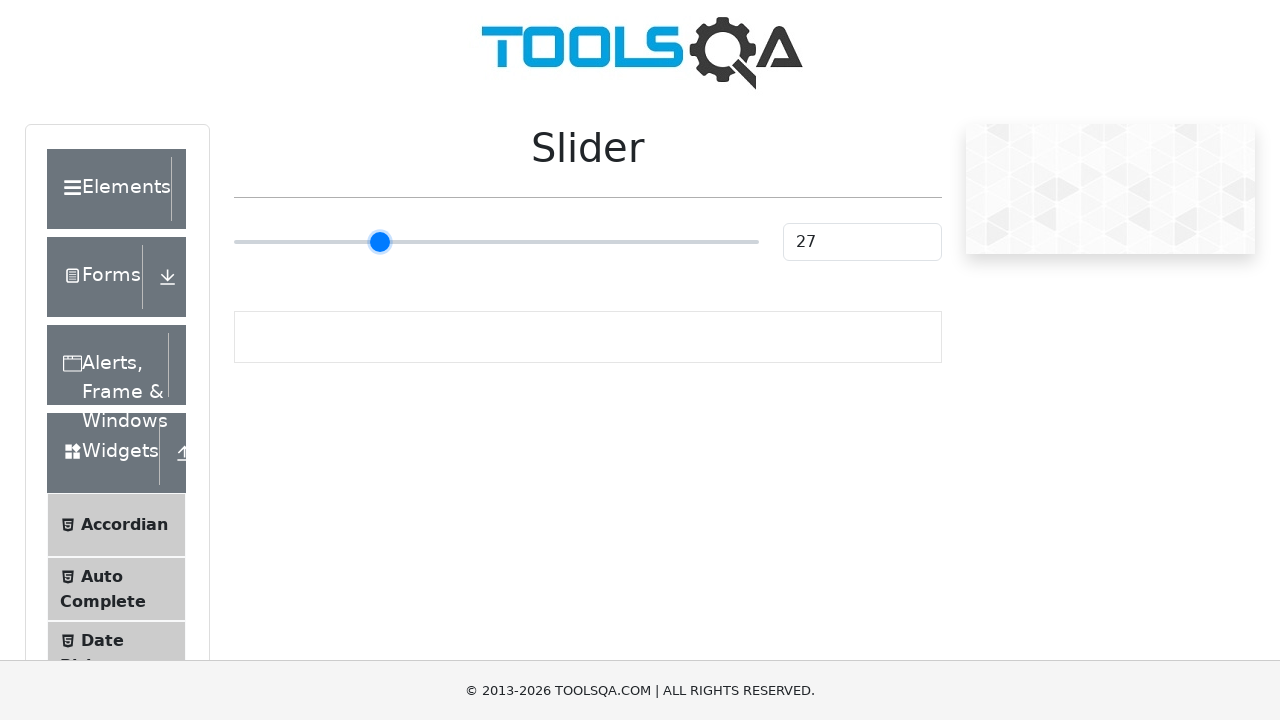

Pressed ArrowRight to move slider towards target value 69 (step 3 of 44) on input.range-slider.range-slider--primary
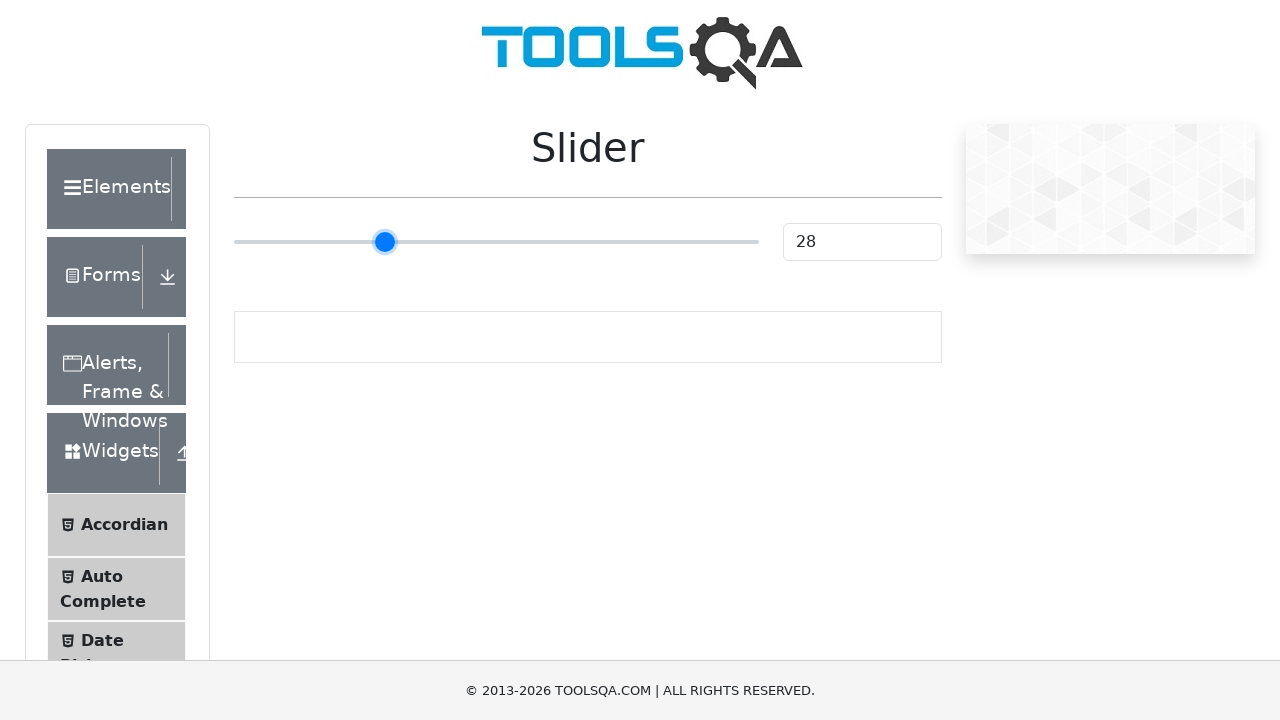

Pressed ArrowRight to move slider towards target value 69 (step 4 of 44) on input.range-slider.range-slider--primary
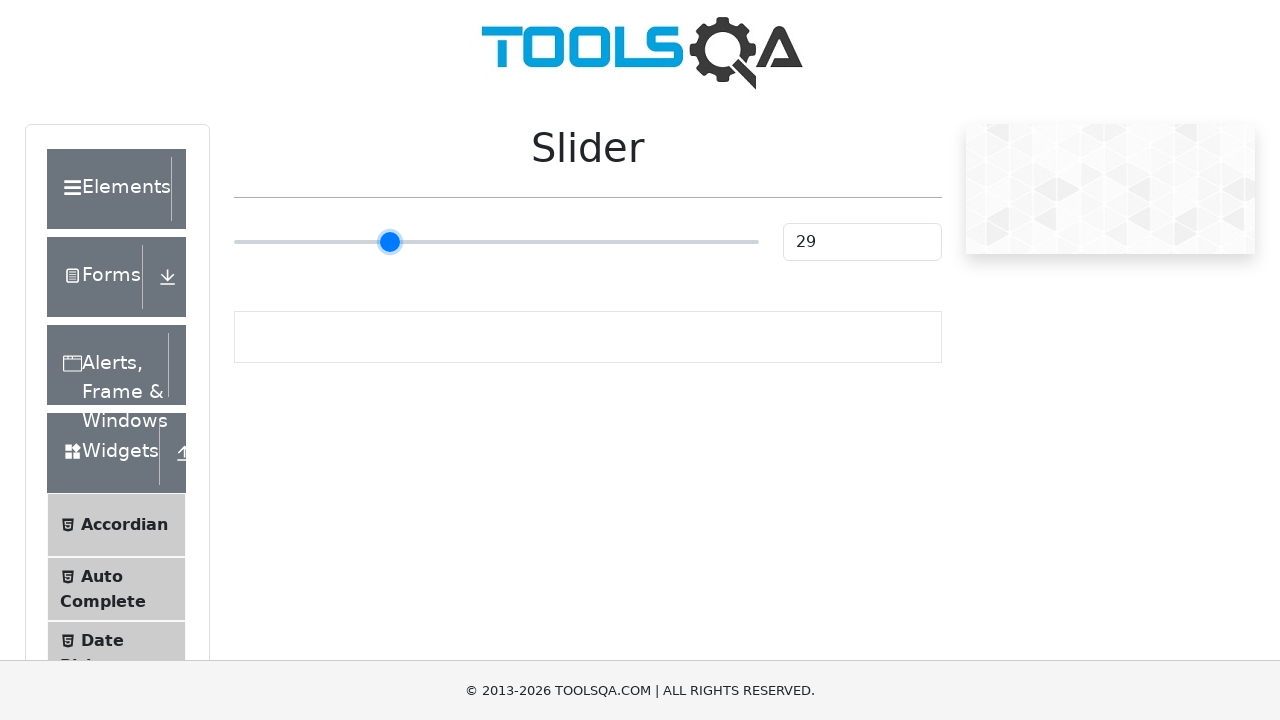

Pressed ArrowRight to move slider towards target value 69 (step 5 of 44) on input.range-slider.range-slider--primary
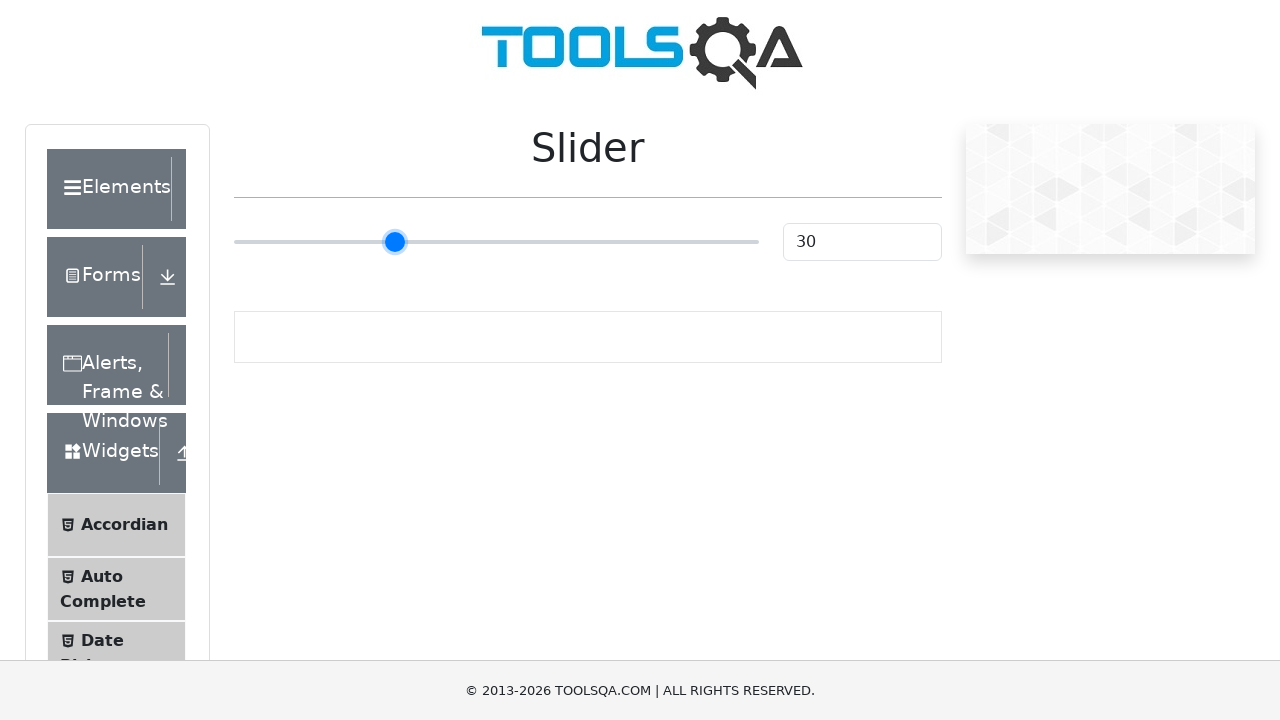

Pressed ArrowRight to move slider towards target value 69 (step 6 of 44) on input.range-slider.range-slider--primary
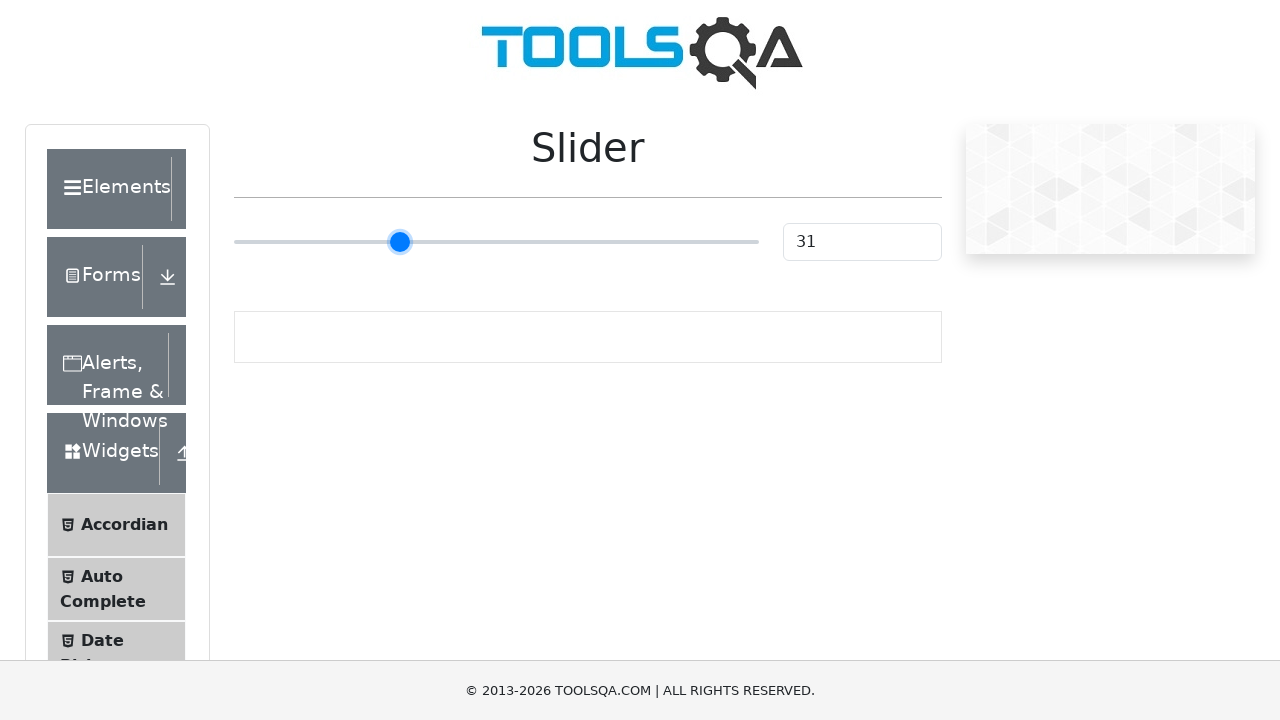

Pressed ArrowRight to move slider towards target value 69 (step 7 of 44) on input.range-slider.range-slider--primary
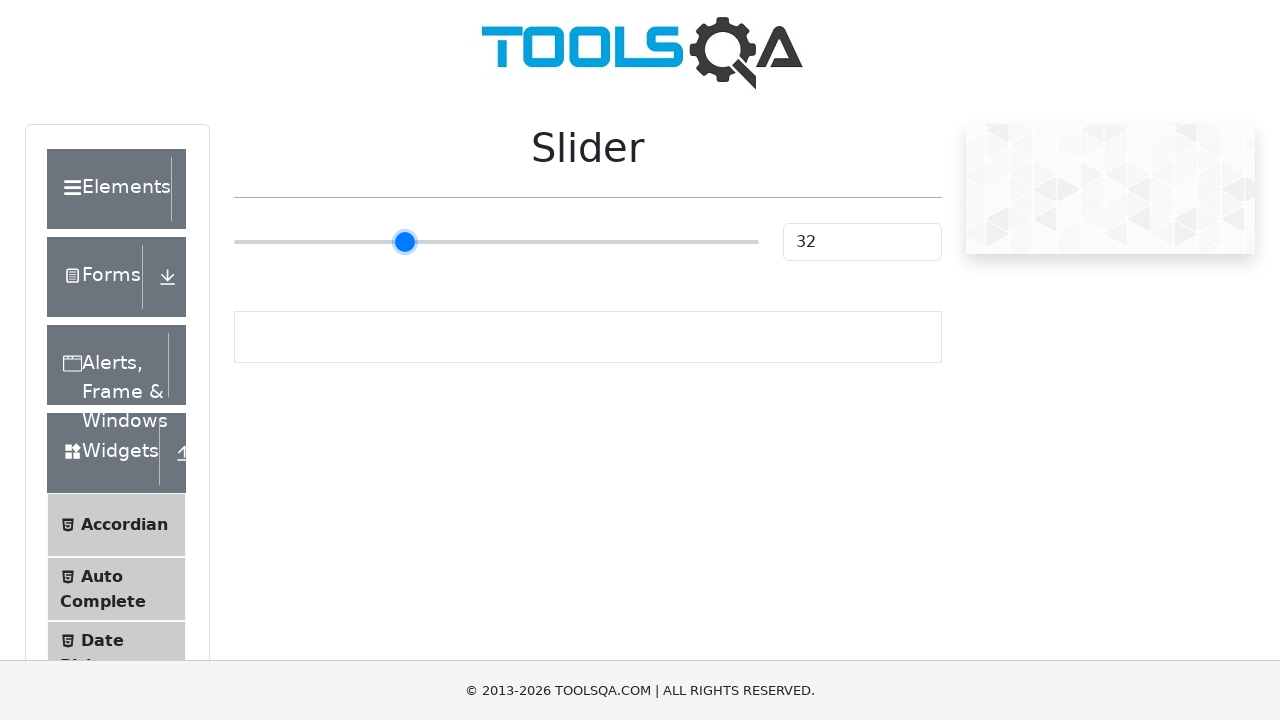

Pressed ArrowRight to move slider towards target value 69 (step 8 of 44) on input.range-slider.range-slider--primary
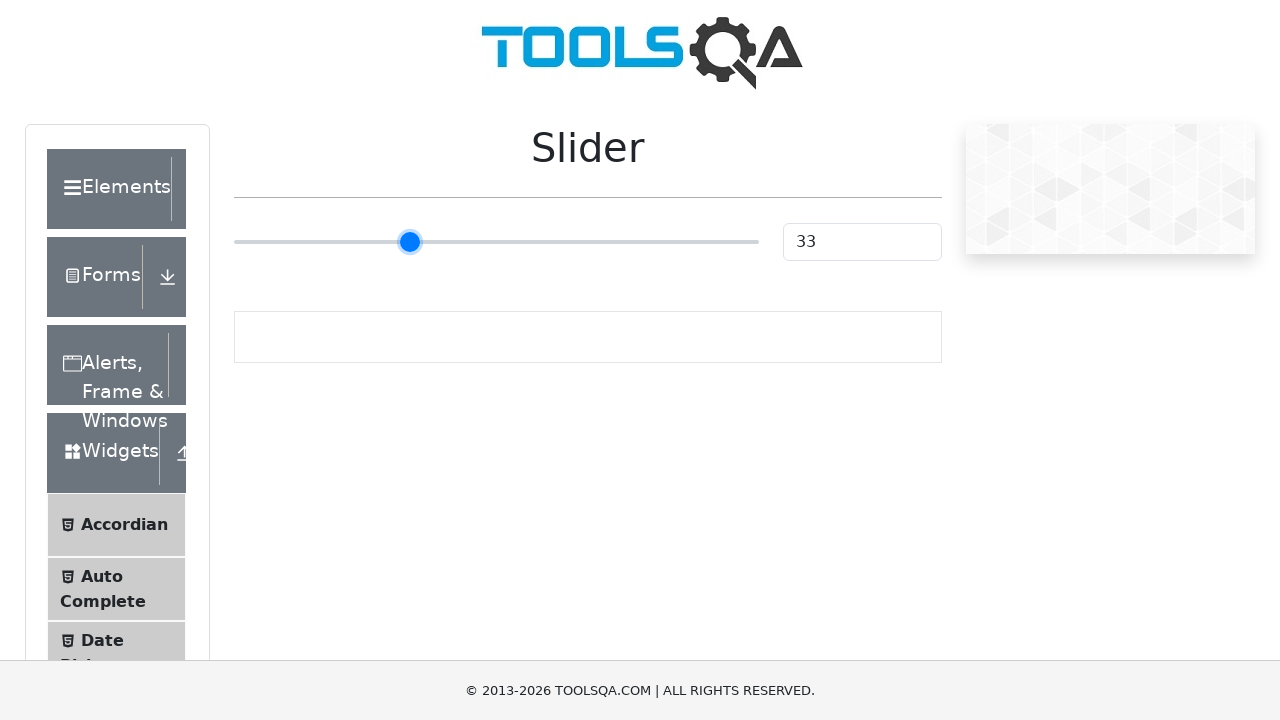

Pressed ArrowRight to move slider towards target value 69 (step 9 of 44) on input.range-slider.range-slider--primary
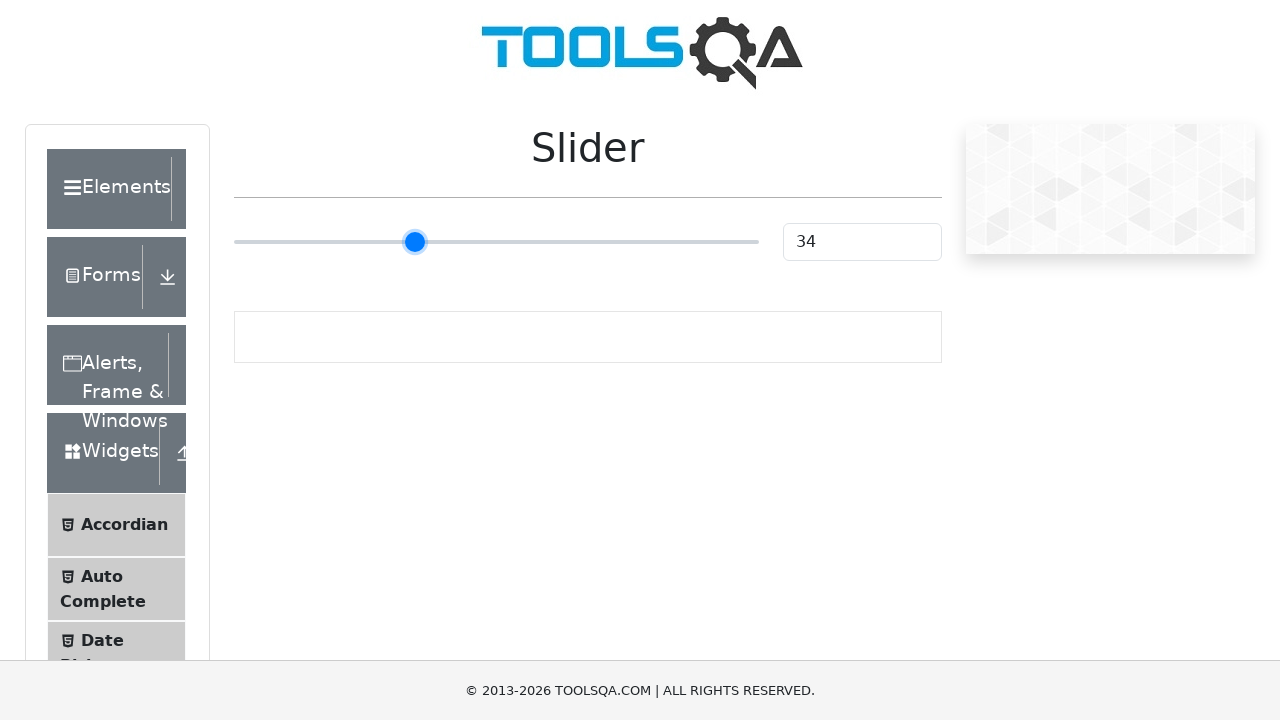

Pressed ArrowRight to move slider towards target value 69 (step 10 of 44) on input.range-slider.range-slider--primary
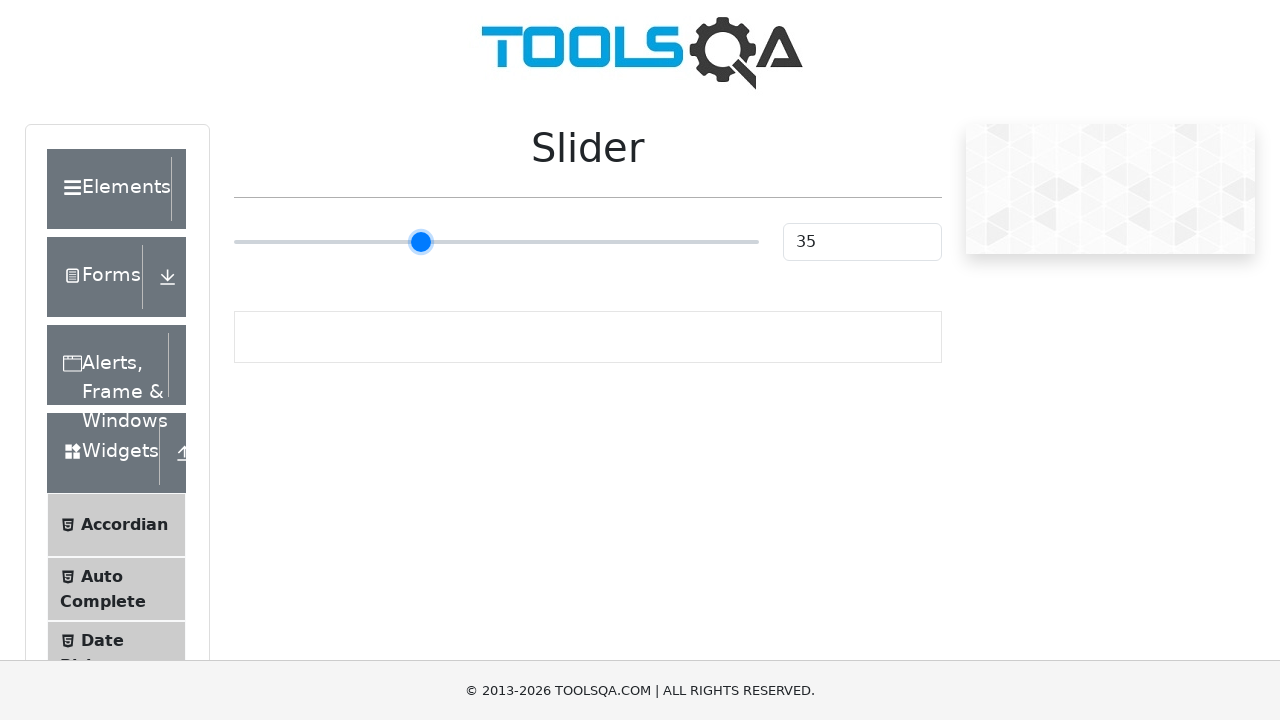

Pressed ArrowRight to move slider towards target value 69 (step 11 of 44) on input.range-slider.range-slider--primary
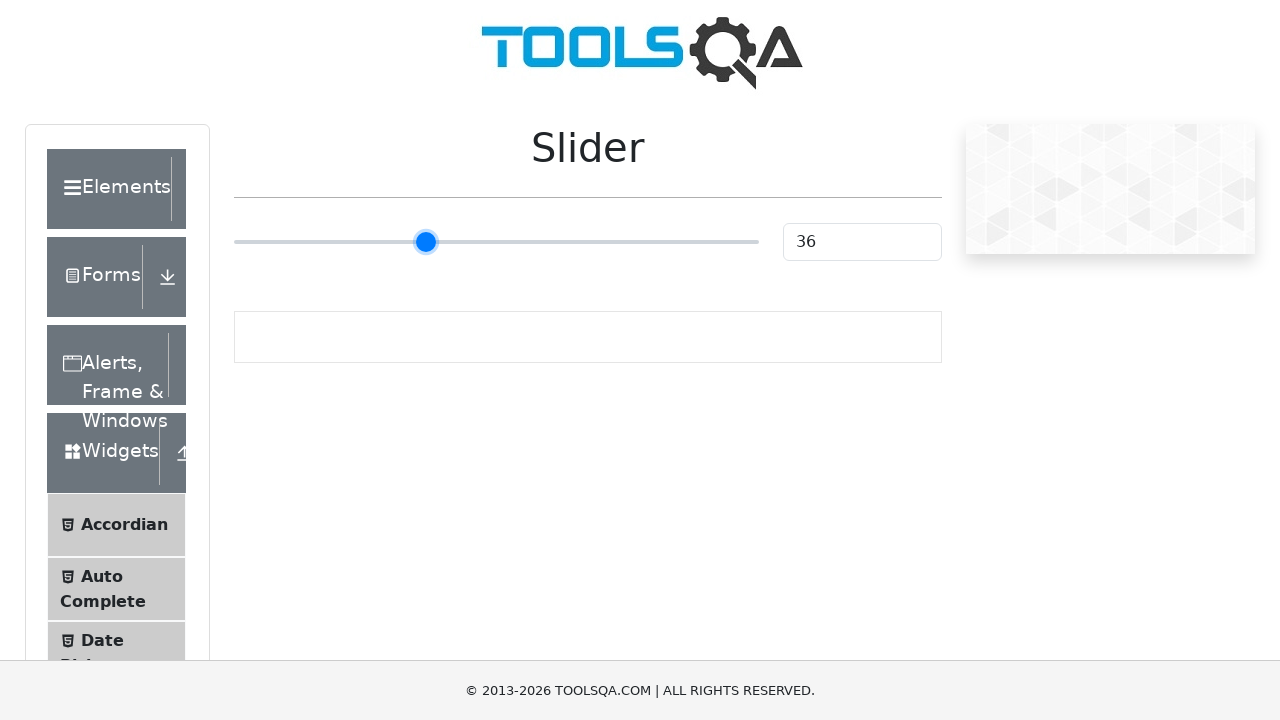

Pressed ArrowRight to move slider towards target value 69 (step 12 of 44) on input.range-slider.range-slider--primary
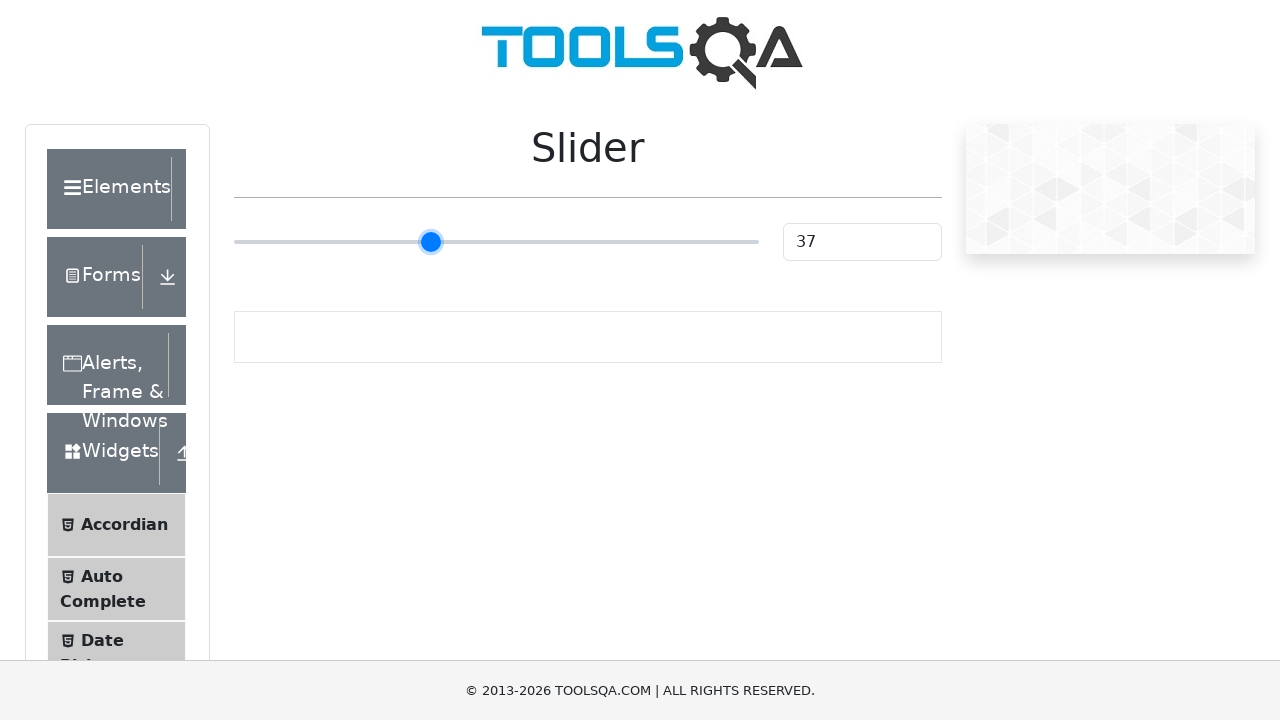

Pressed ArrowRight to move slider towards target value 69 (step 13 of 44) on input.range-slider.range-slider--primary
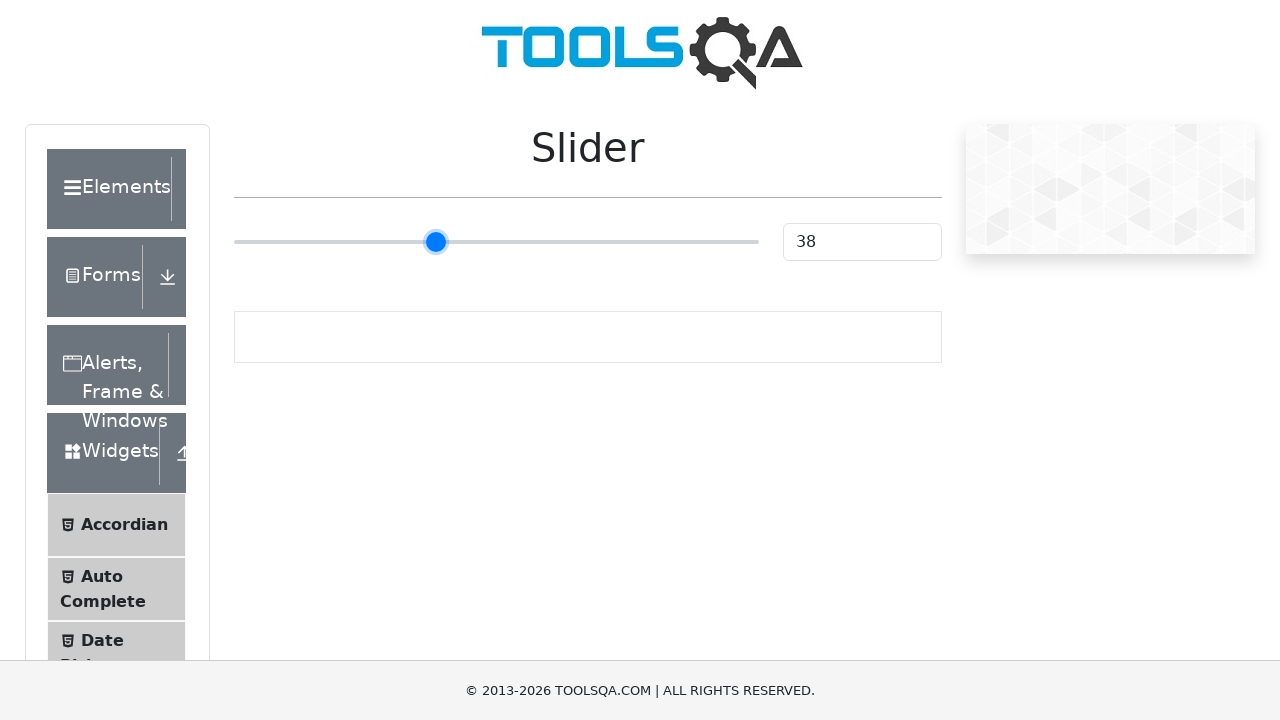

Pressed ArrowRight to move slider towards target value 69 (step 14 of 44) on input.range-slider.range-slider--primary
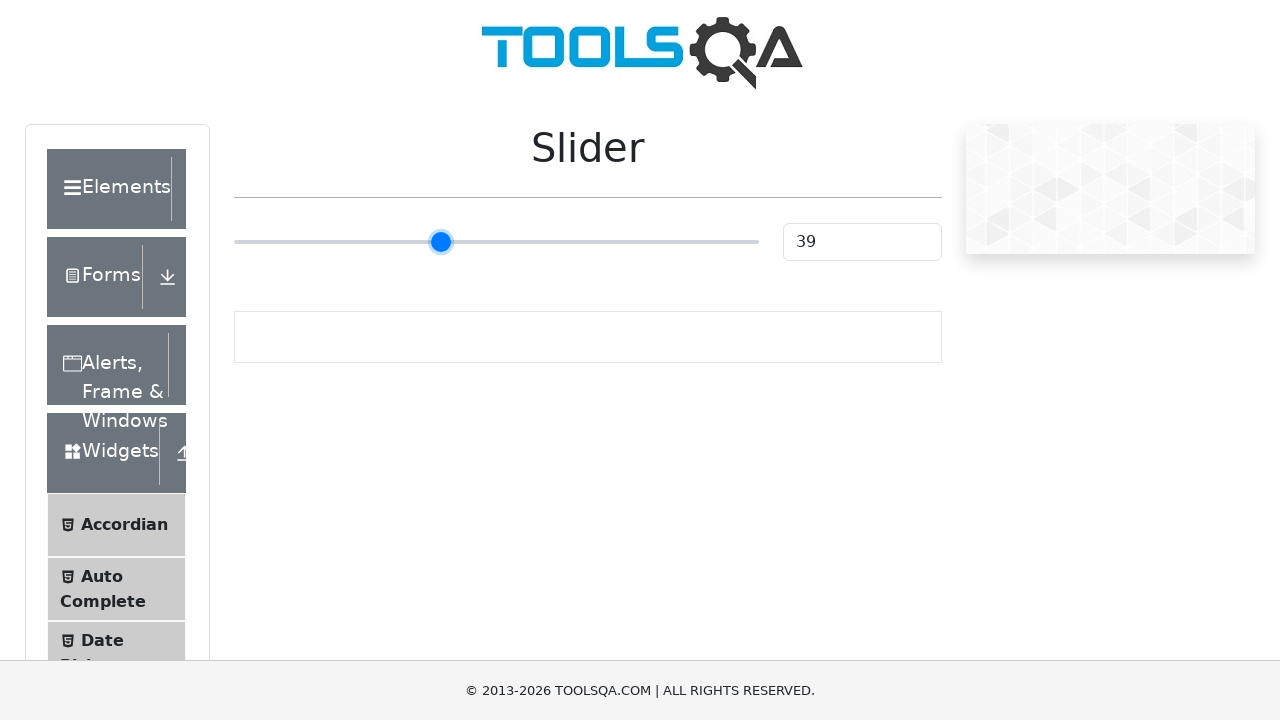

Pressed ArrowRight to move slider towards target value 69 (step 15 of 44) on input.range-slider.range-slider--primary
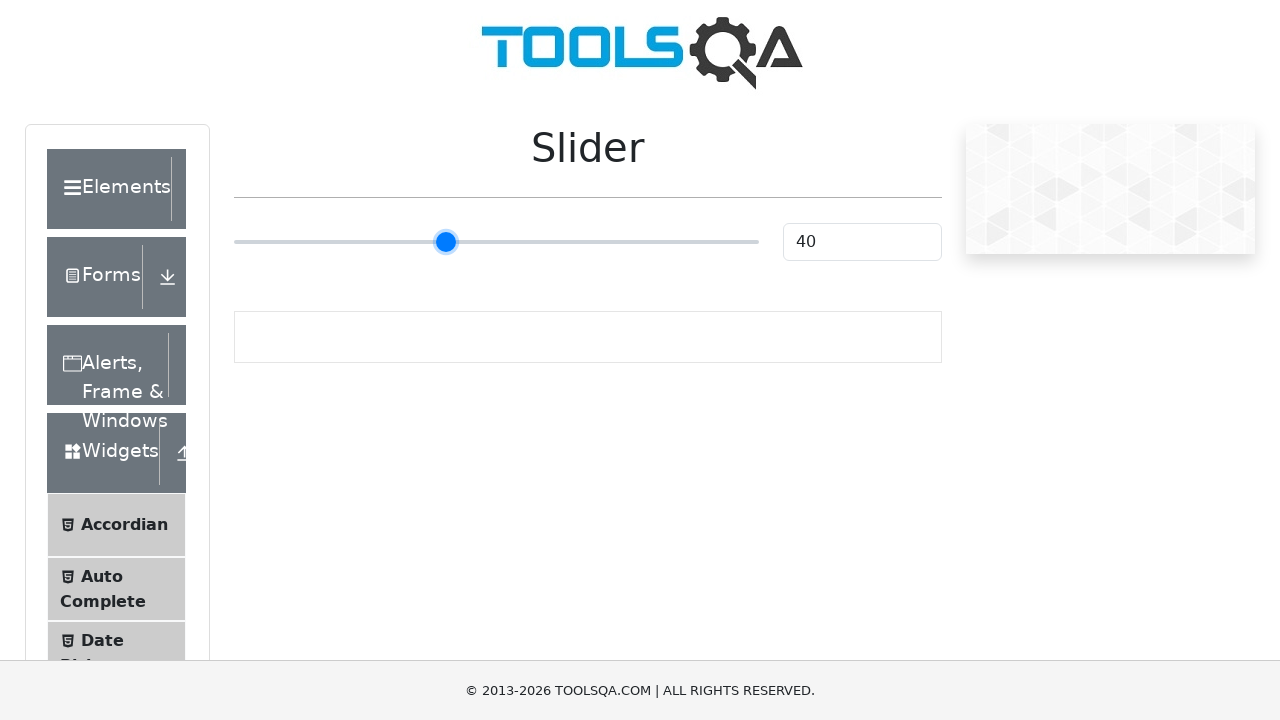

Pressed ArrowRight to move slider towards target value 69 (step 16 of 44) on input.range-slider.range-slider--primary
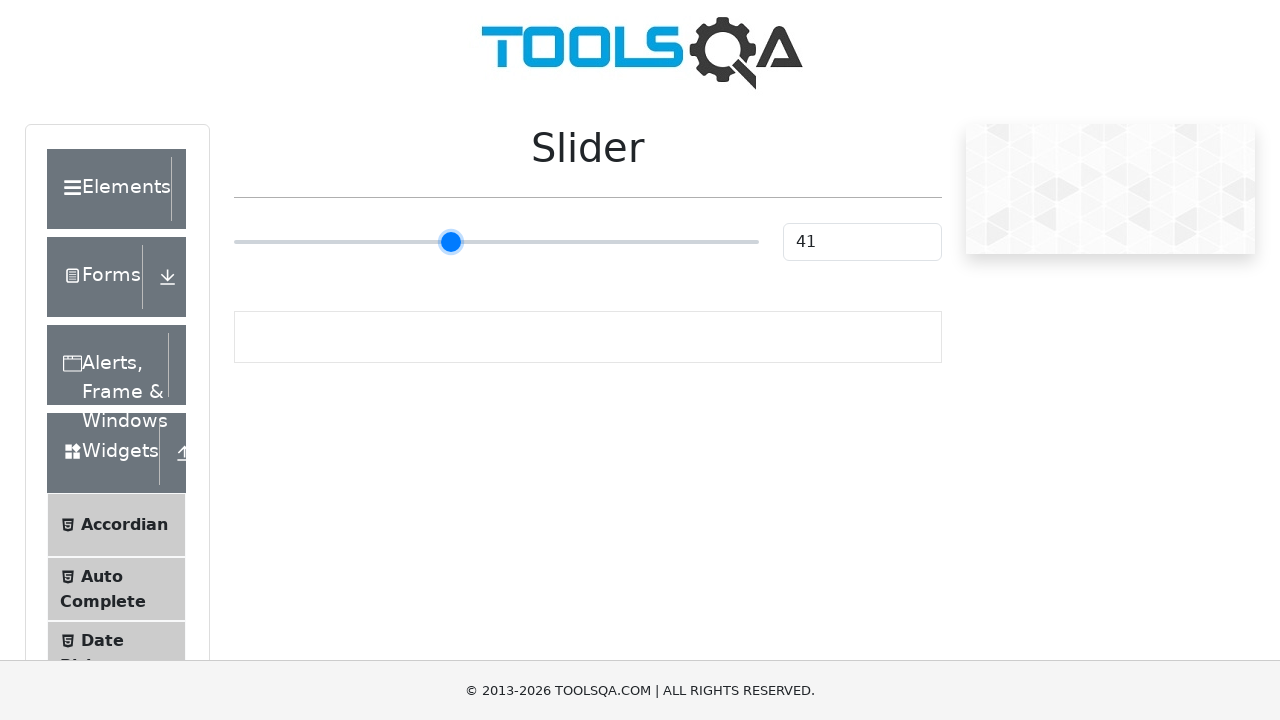

Pressed ArrowRight to move slider towards target value 69 (step 17 of 44) on input.range-slider.range-slider--primary
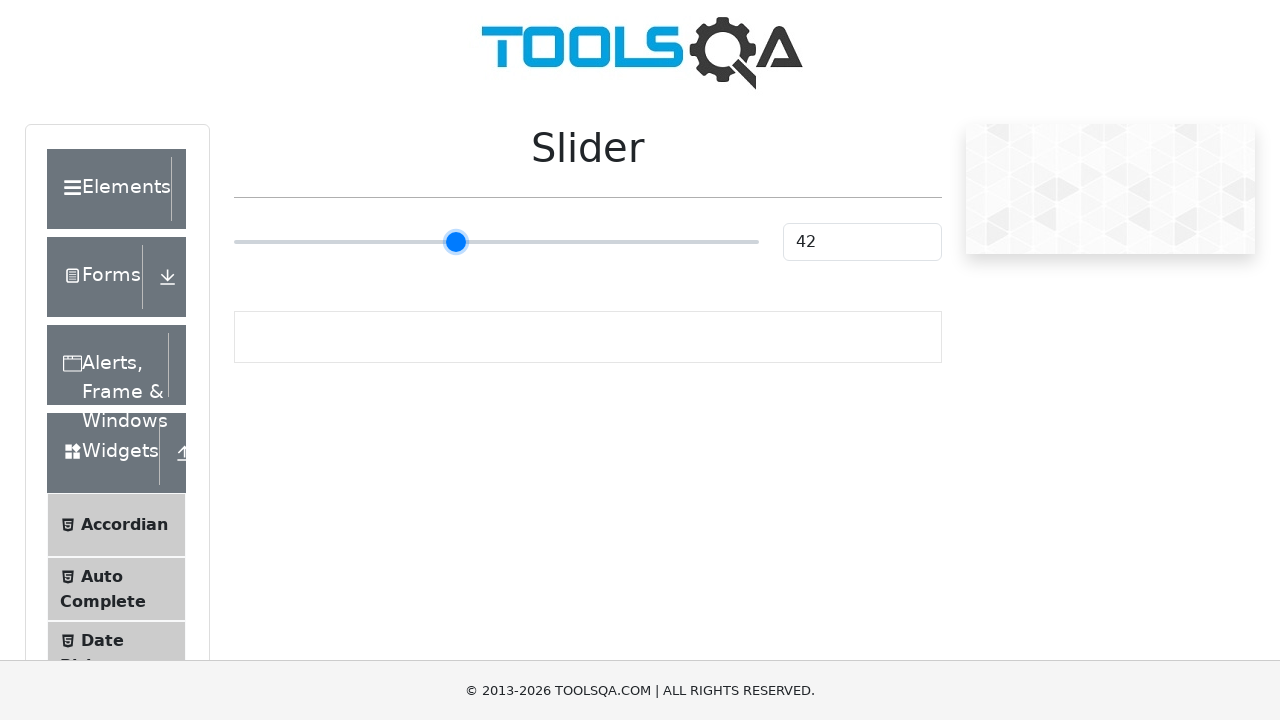

Pressed ArrowRight to move slider towards target value 69 (step 18 of 44) on input.range-slider.range-slider--primary
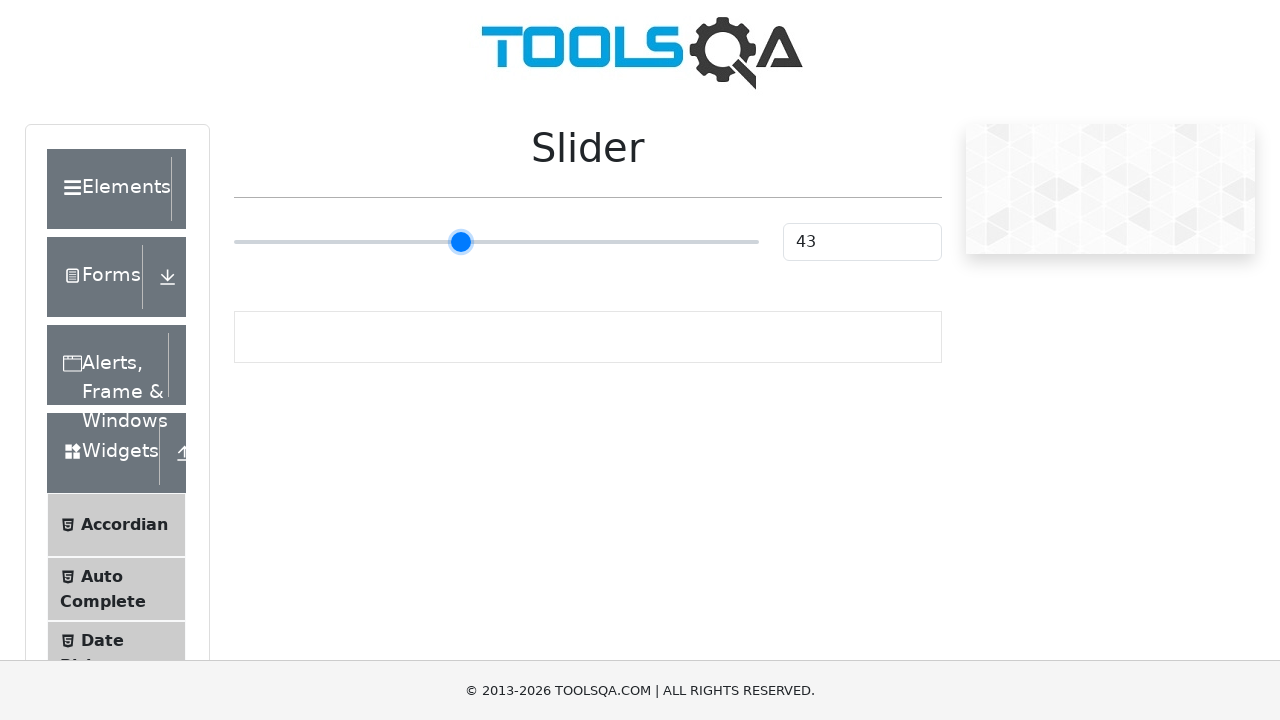

Pressed ArrowRight to move slider towards target value 69 (step 19 of 44) on input.range-slider.range-slider--primary
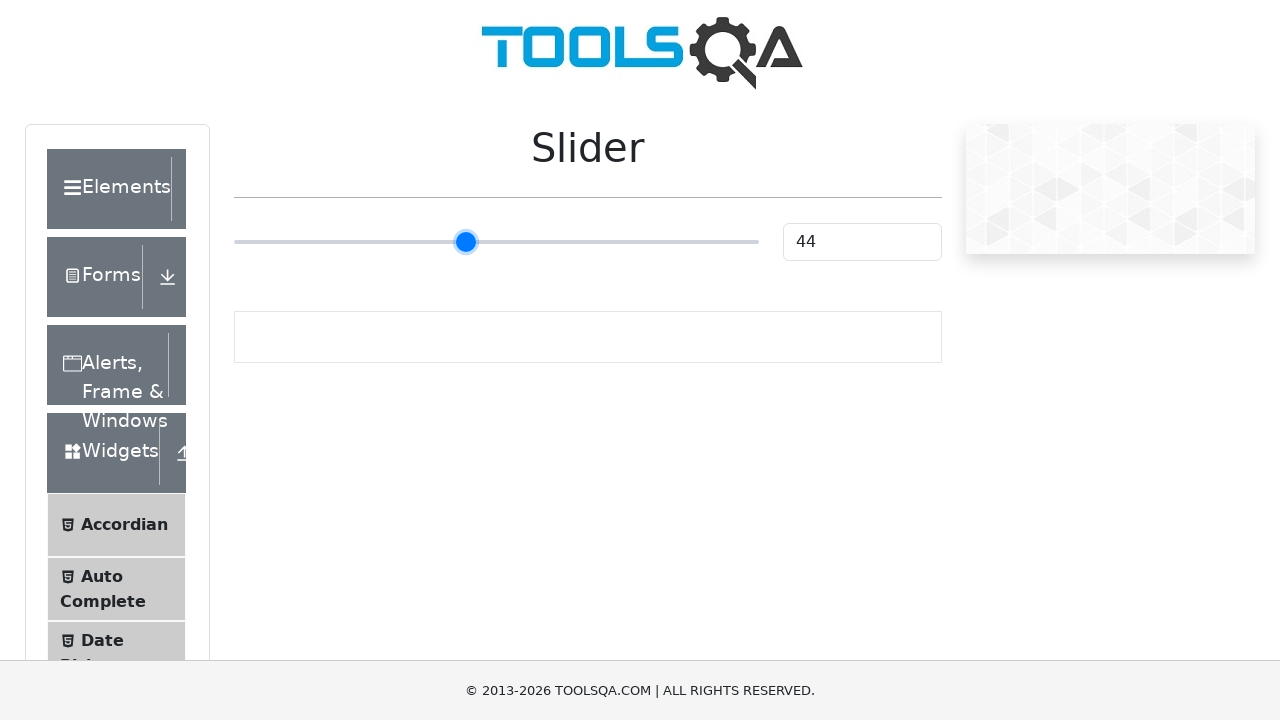

Pressed ArrowRight to move slider towards target value 69 (step 20 of 44) on input.range-slider.range-slider--primary
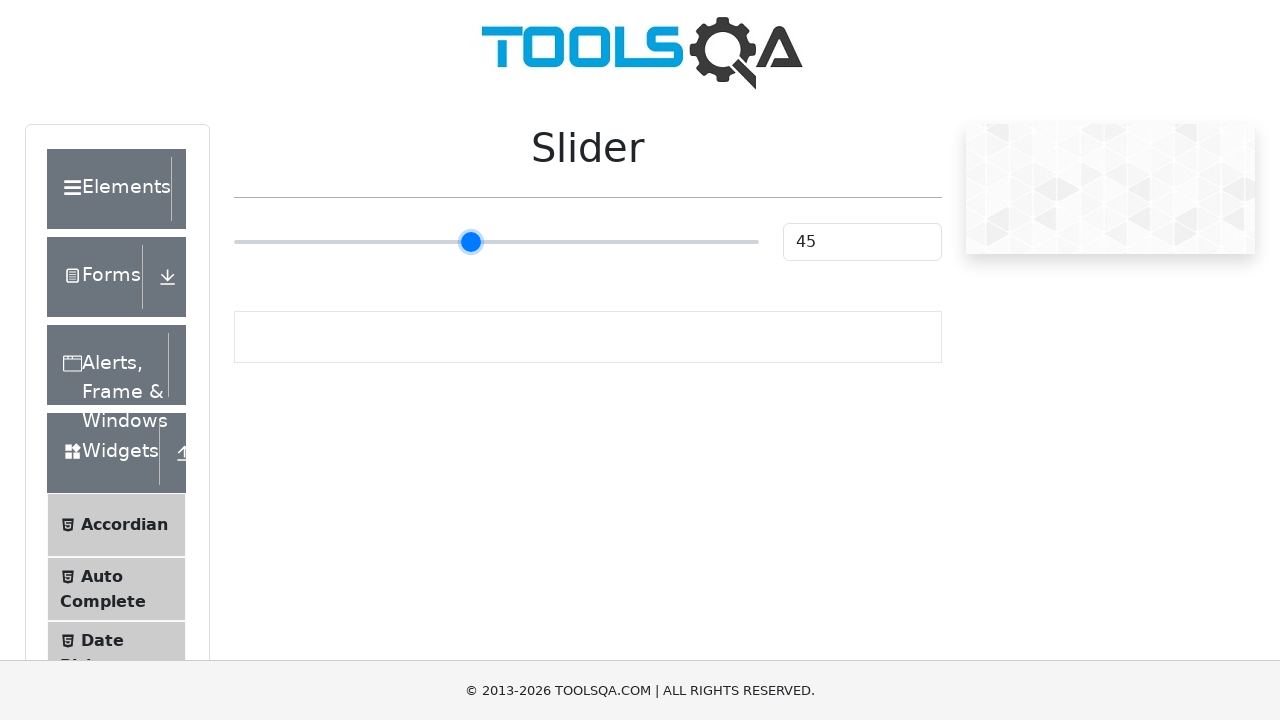

Pressed ArrowRight to move slider towards target value 69 (step 21 of 44) on input.range-slider.range-slider--primary
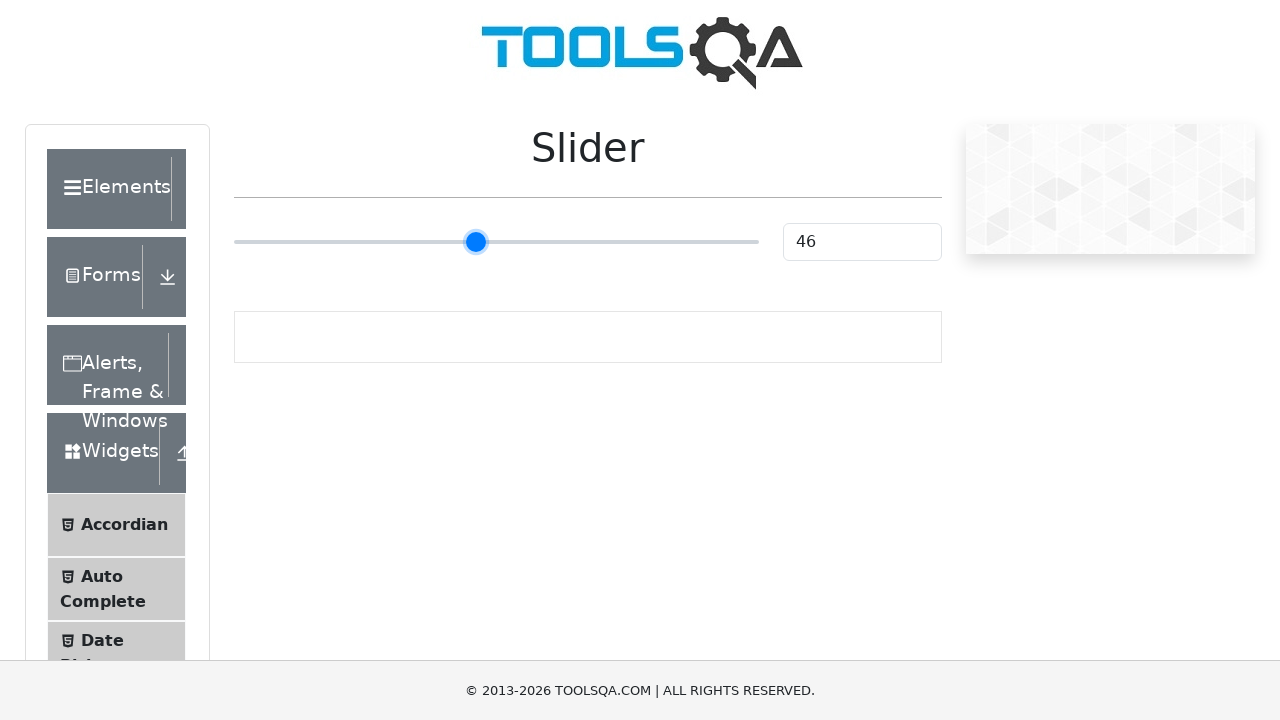

Pressed ArrowRight to move slider towards target value 69 (step 22 of 44) on input.range-slider.range-slider--primary
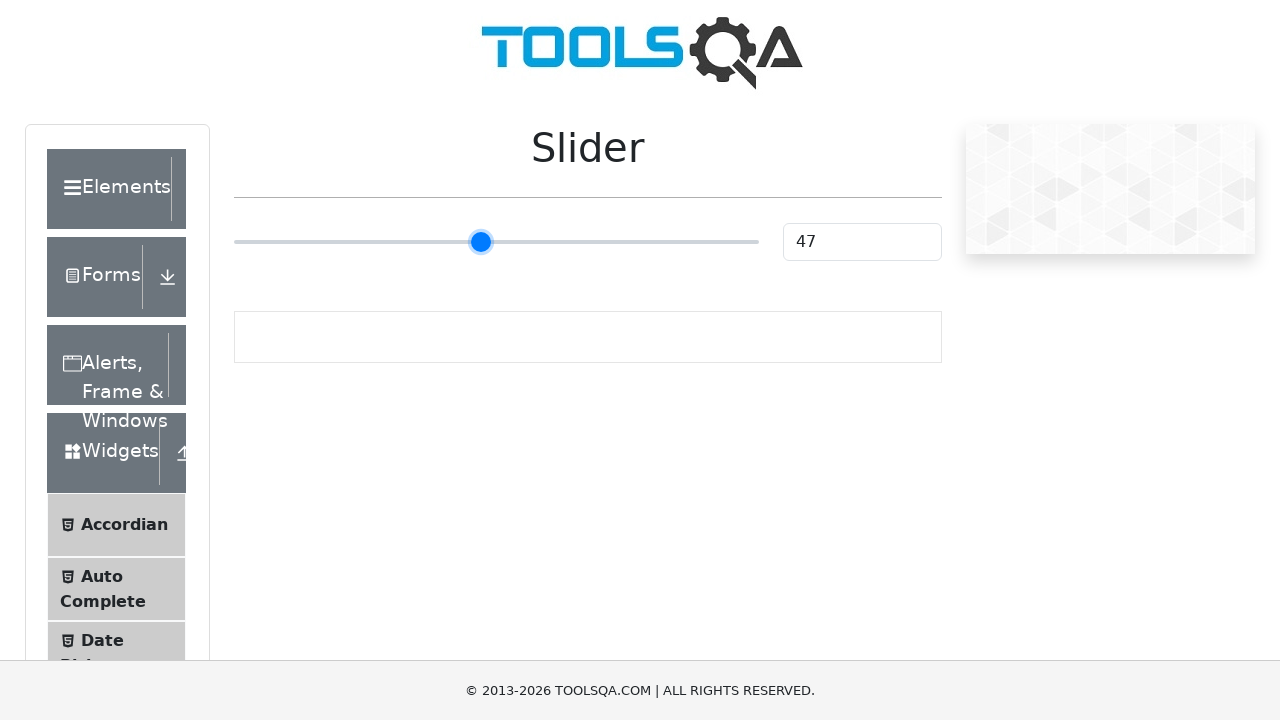

Pressed ArrowRight to move slider towards target value 69 (step 23 of 44) on input.range-slider.range-slider--primary
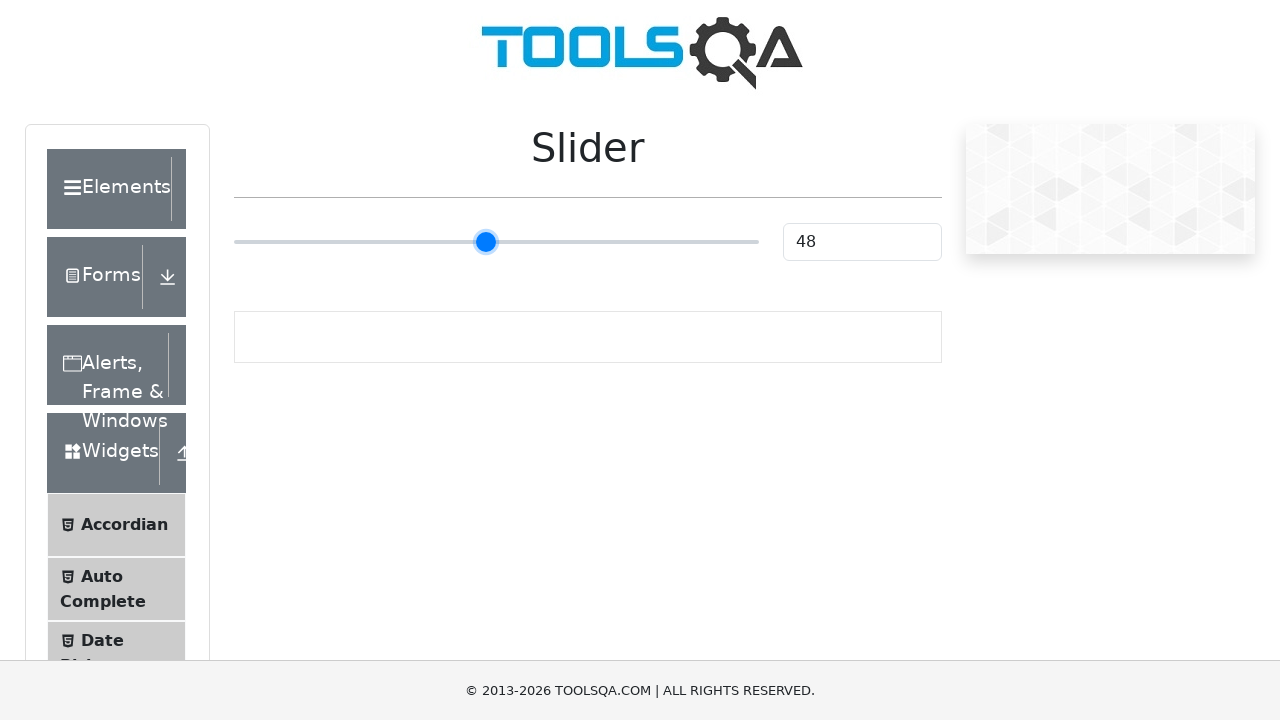

Pressed ArrowRight to move slider towards target value 69 (step 24 of 44) on input.range-slider.range-slider--primary
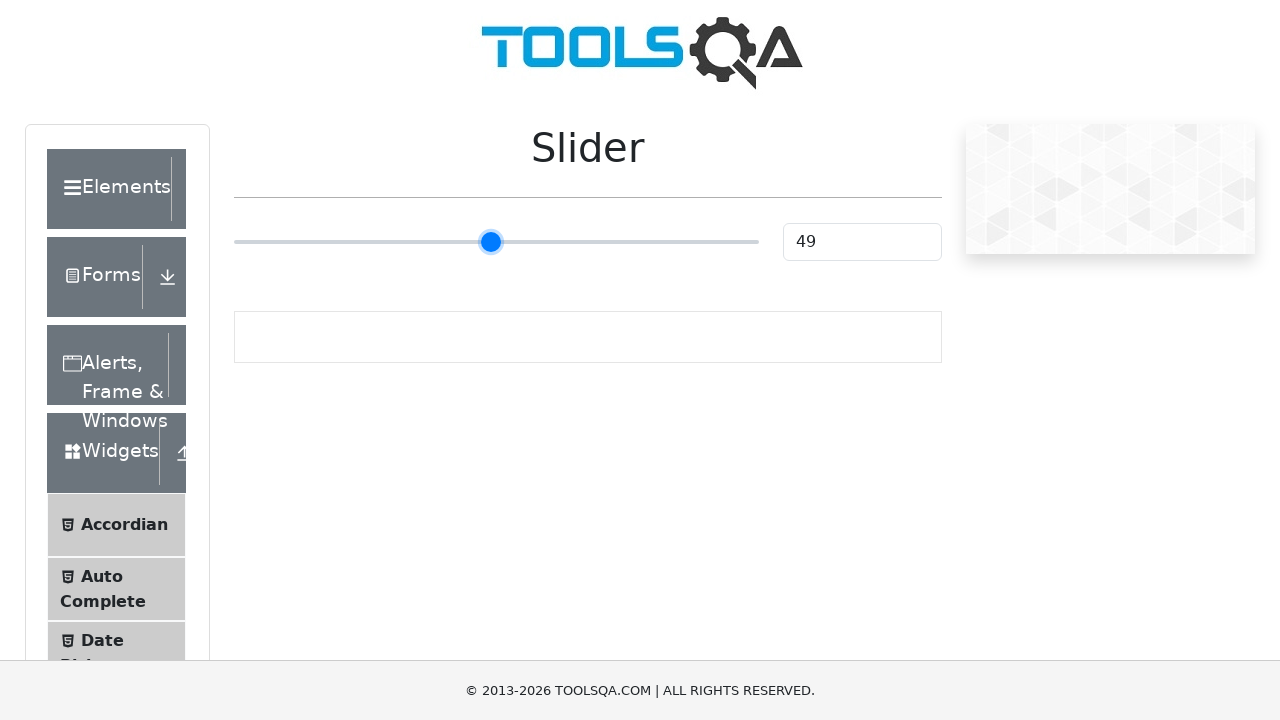

Pressed ArrowRight to move slider towards target value 69 (step 25 of 44) on input.range-slider.range-slider--primary
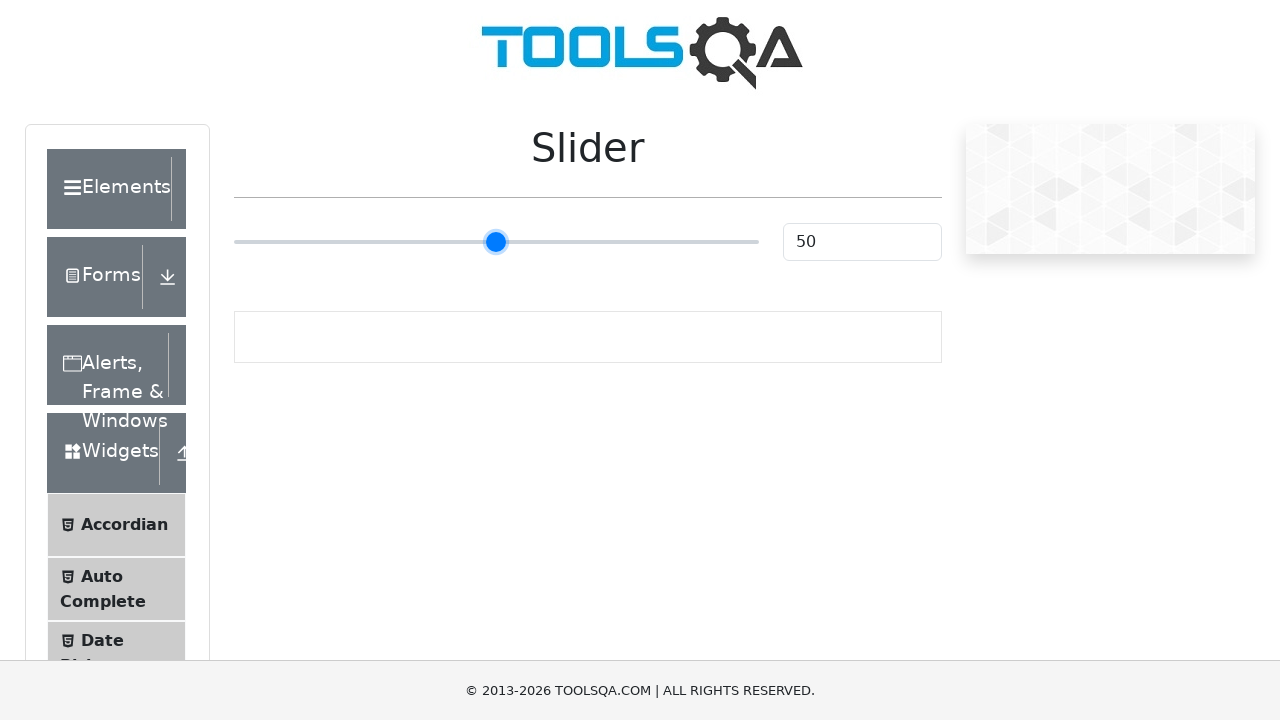

Pressed ArrowRight to move slider towards target value 69 (step 26 of 44) on input.range-slider.range-slider--primary
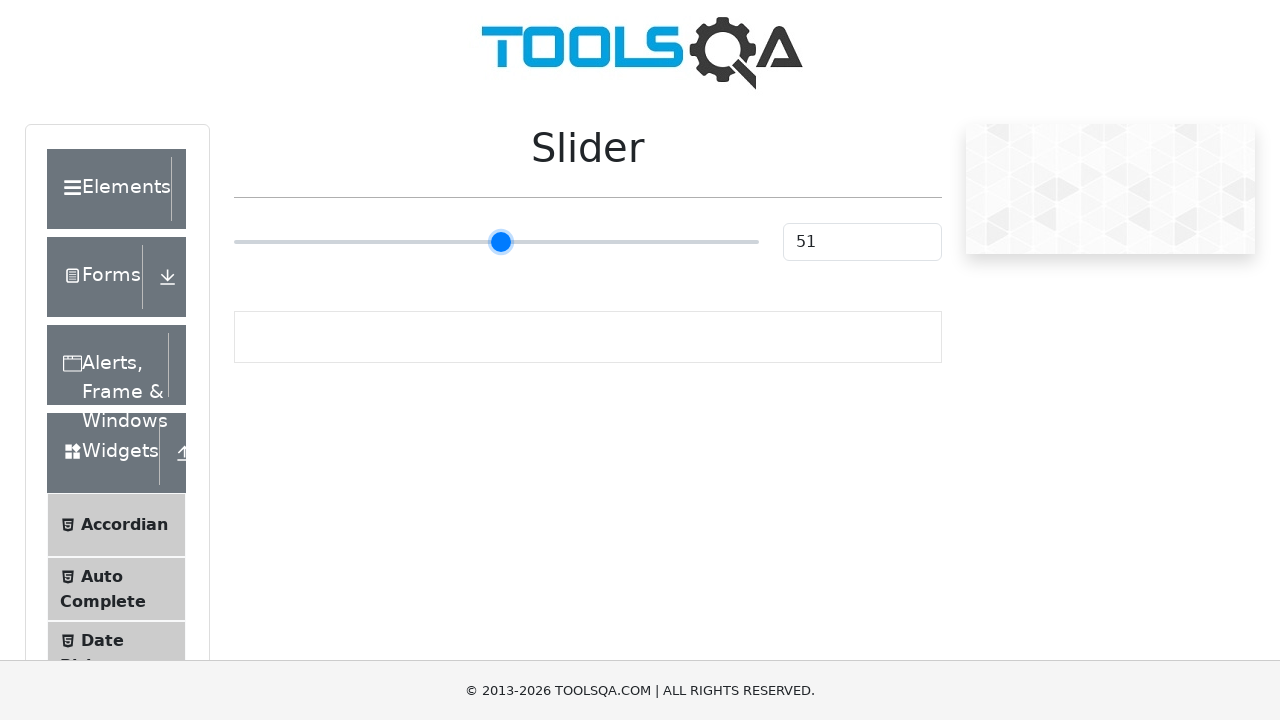

Pressed ArrowRight to move slider towards target value 69 (step 27 of 44) on input.range-slider.range-slider--primary
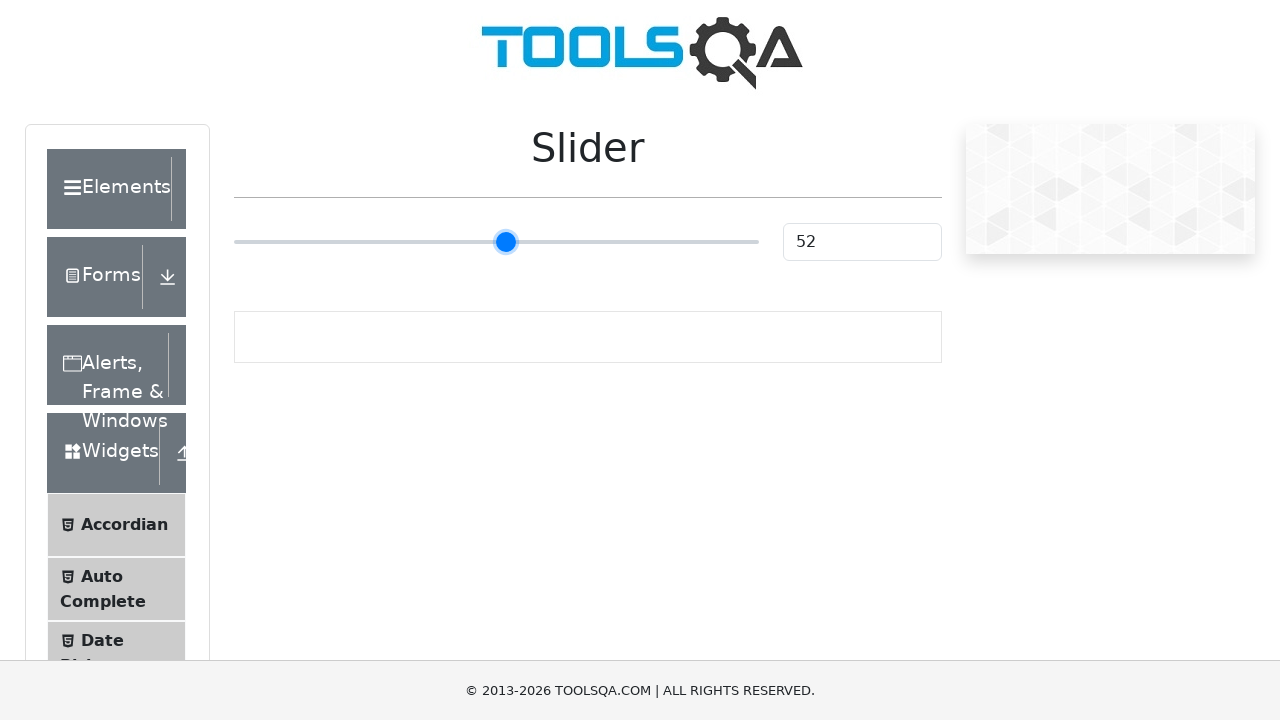

Pressed ArrowRight to move slider towards target value 69 (step 28 of 44) on input.range-slider.range-slider--primary
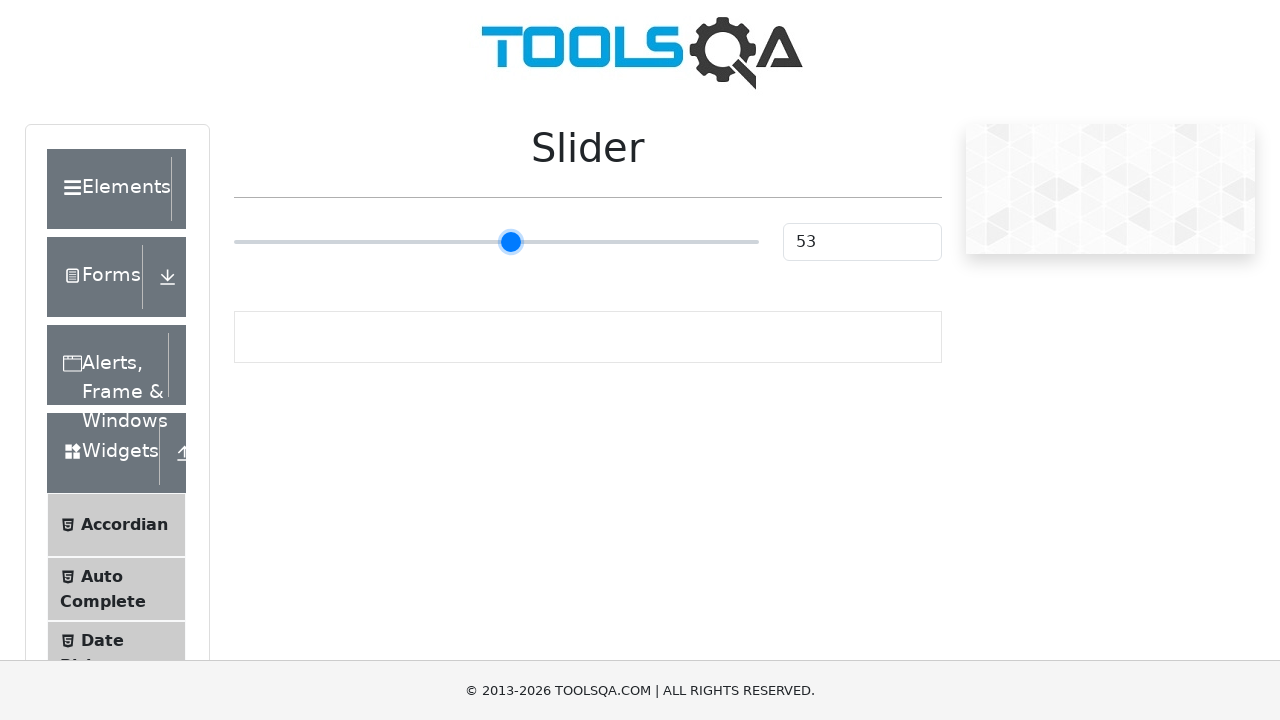

Pressed ArrowRight to move slider towards target value 69 (step 29 of 44) on input.range-slider.range-slider--primary
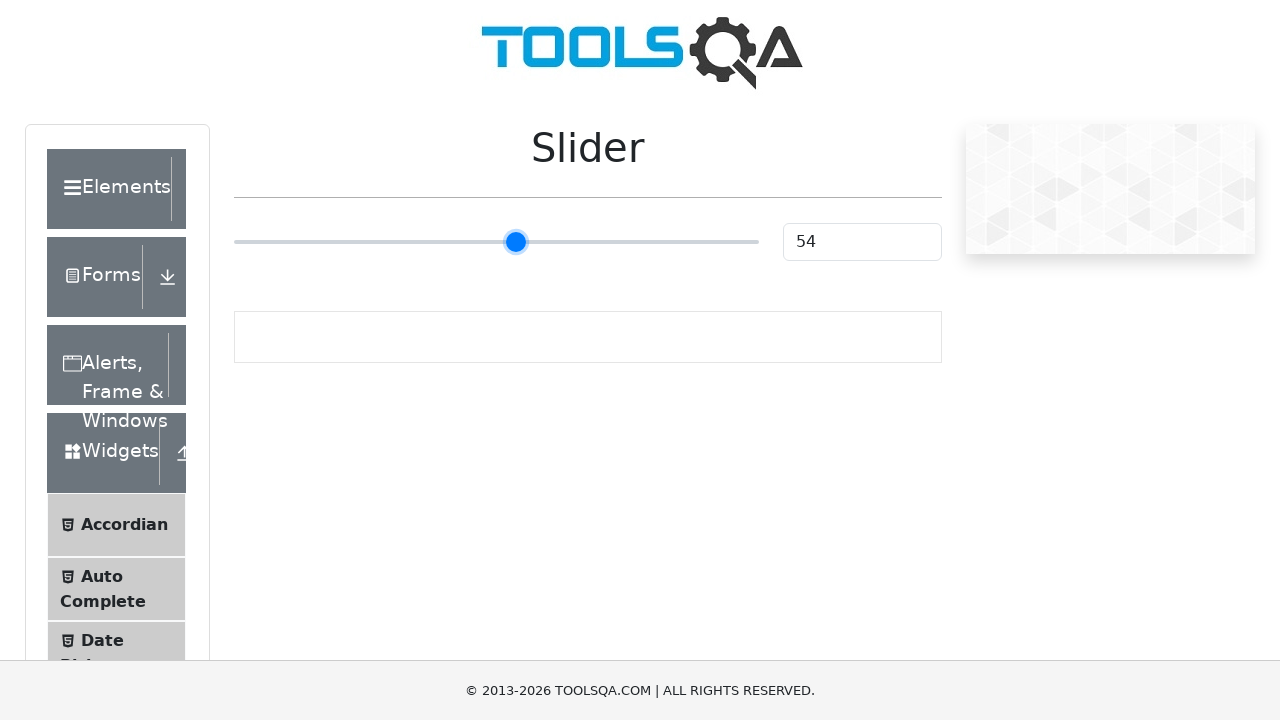

Pressed ArrowRight to move slider towards target value 69 (step 30 of 44) on input.range-slider.range-slider--primary
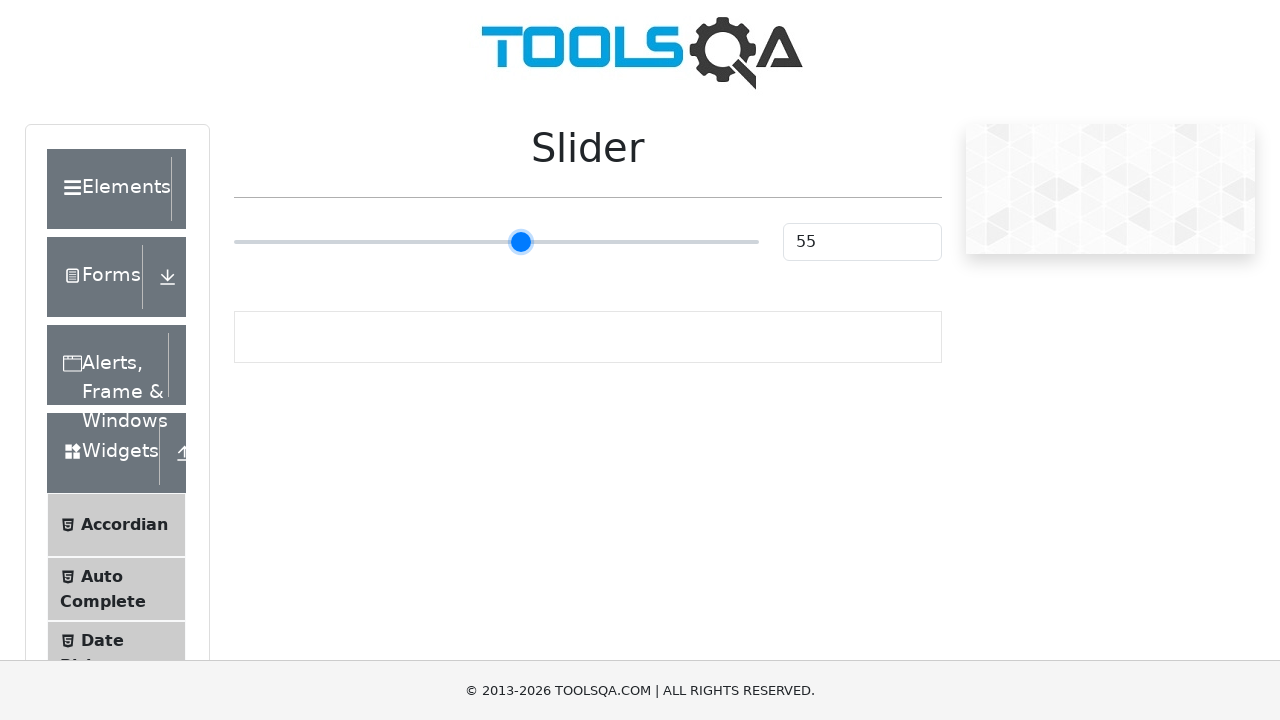

Pressed ArrowRight to move slider towards target value 69 (step 31 of 44) on input.range-slider.range-slider--primary
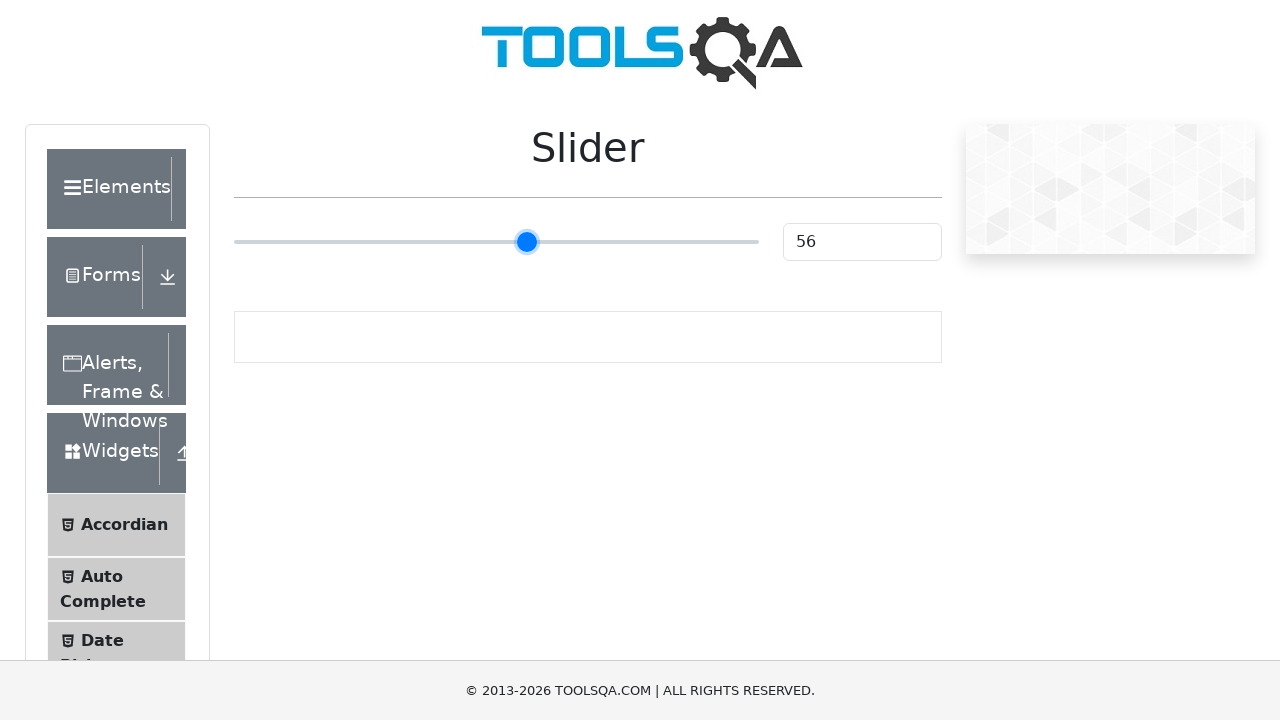

Pressed ArrowRight to move slider towards target value 69 (step 32 of 44) on input.range-slider.range-slider--primary
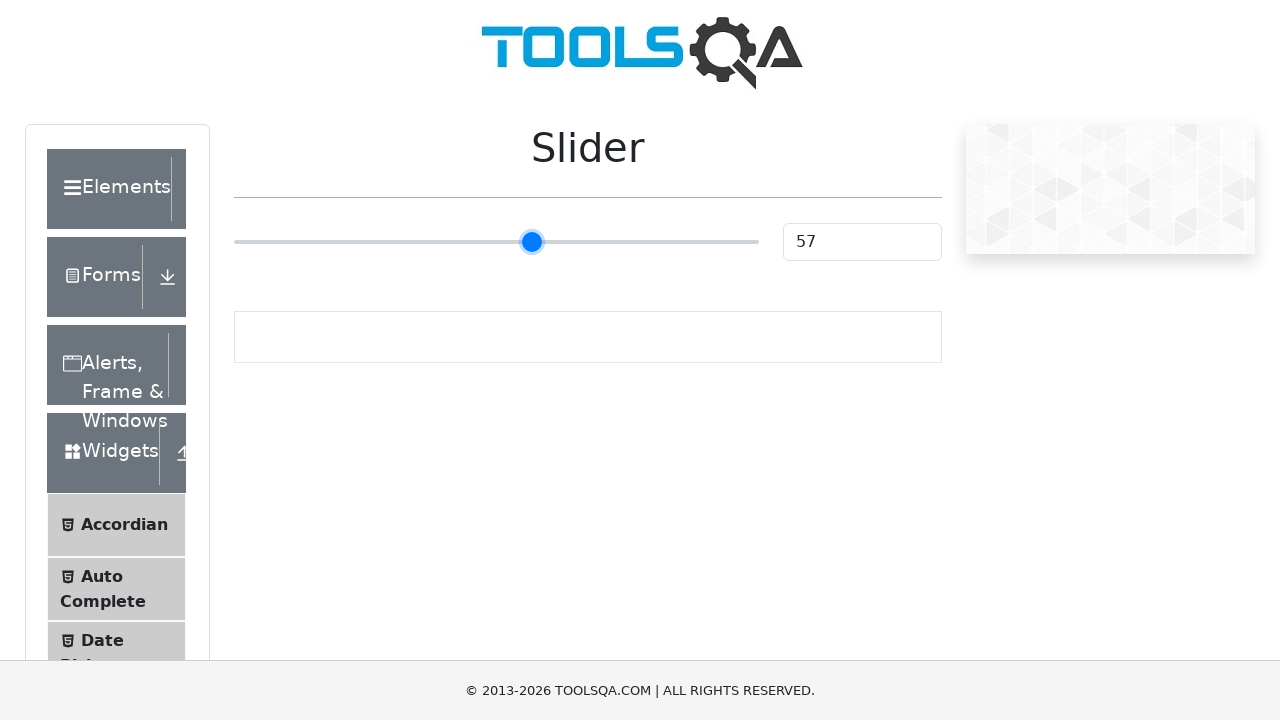

Pressed ArrowRight to move slider towards target value 69 (step 33 of 44) on input.range-slider.range-slider--primary
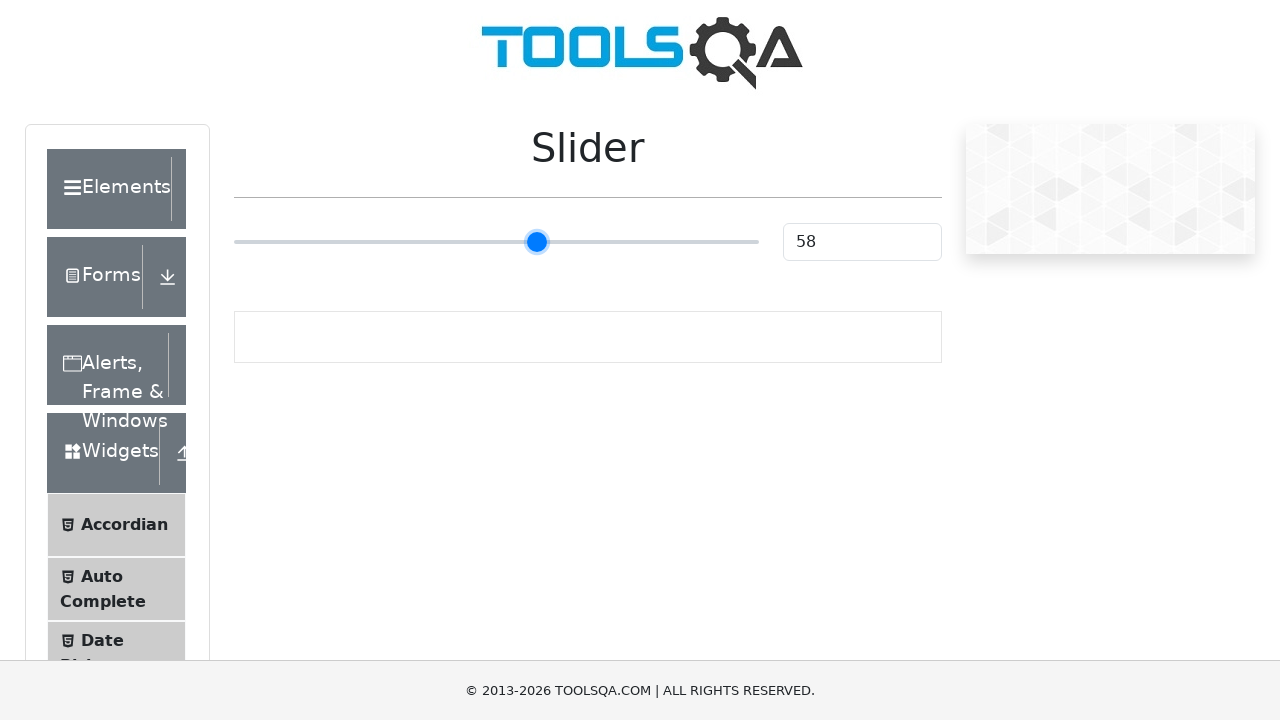

Pressed ArrowRight to move slider towards target value 69 (step 34 of 44) on input.range-slider.range-slider--primary
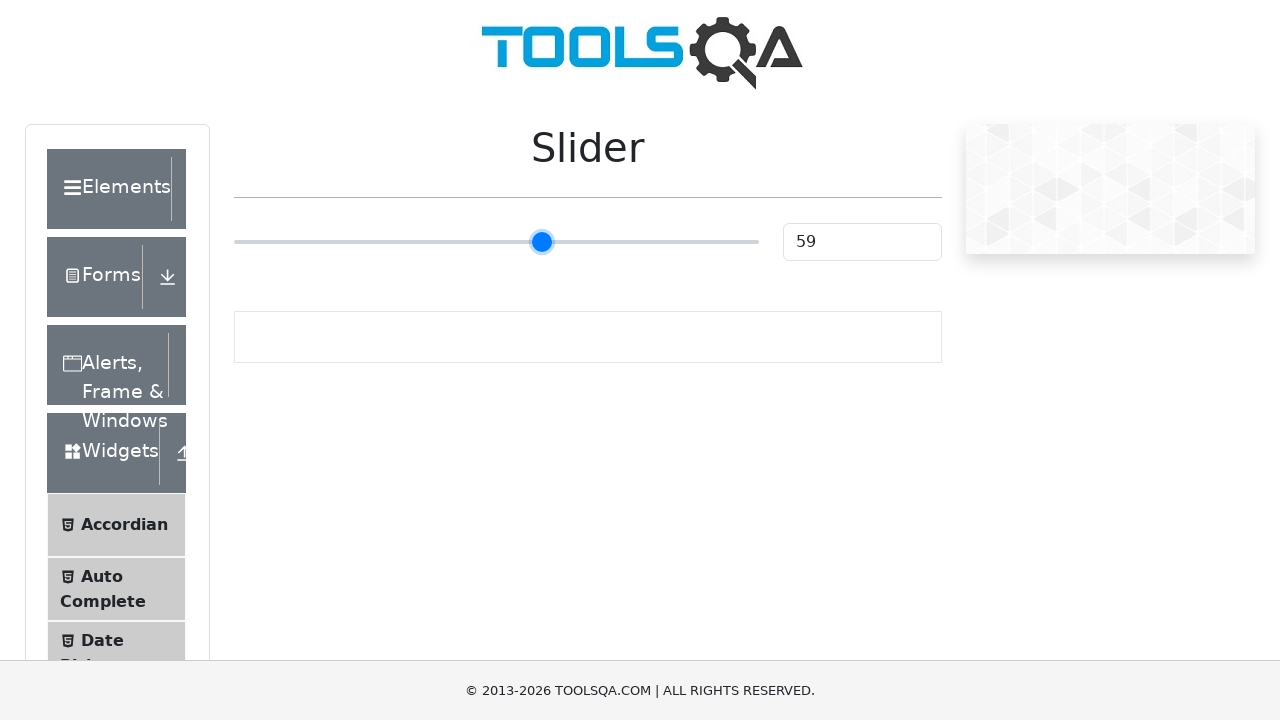

Pressed ArrowRight to move slider towards target value 69 (step 35 of 44) on input.range-slider.range-slider--primary
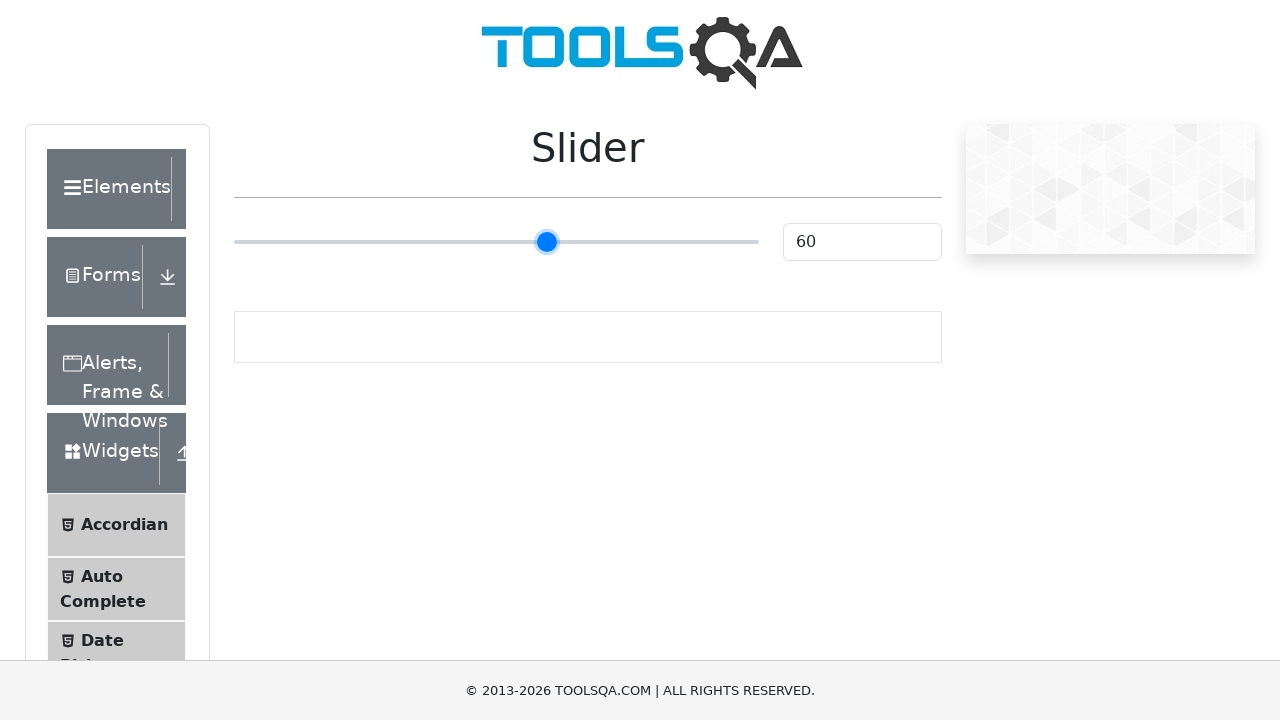

Pressed ArrowRight to move slider towards target value 69 (step 36 of 44) on input.range-slider.range-slider--primary
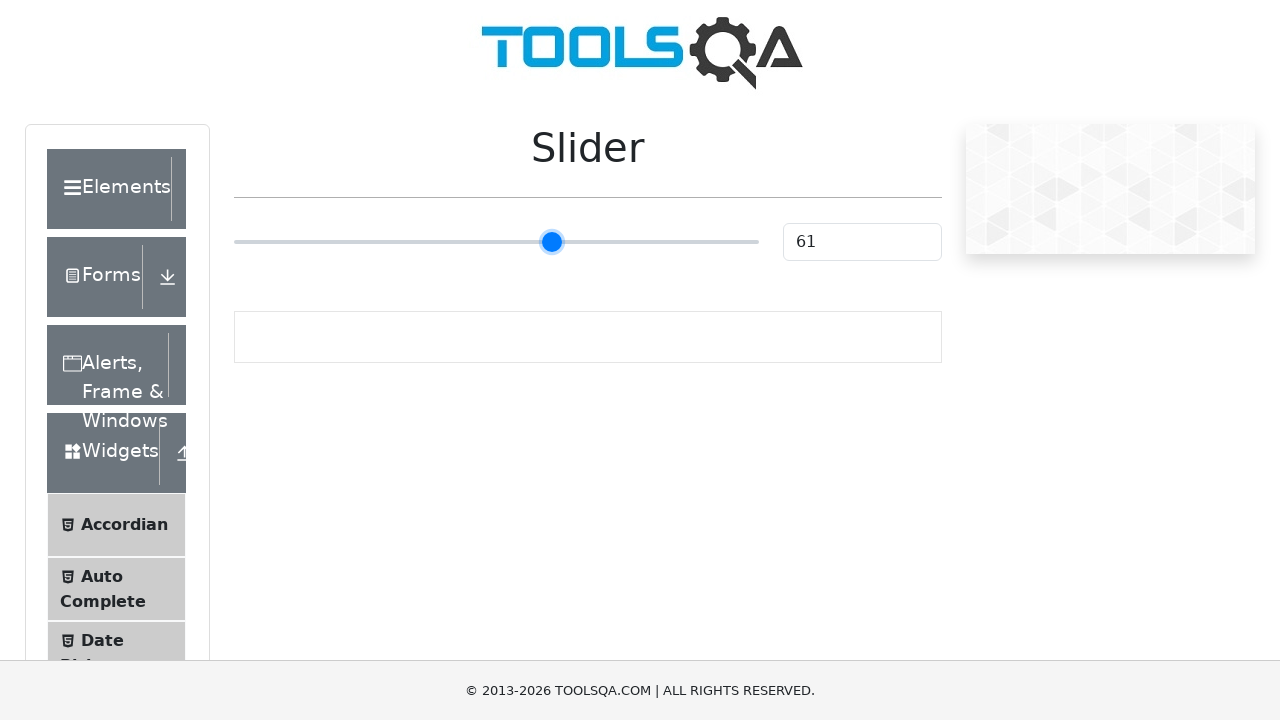

Pressed ArrowRight to move slider towards target value 69 (step 37 of 44) on input.range-slider.range-slider--primary
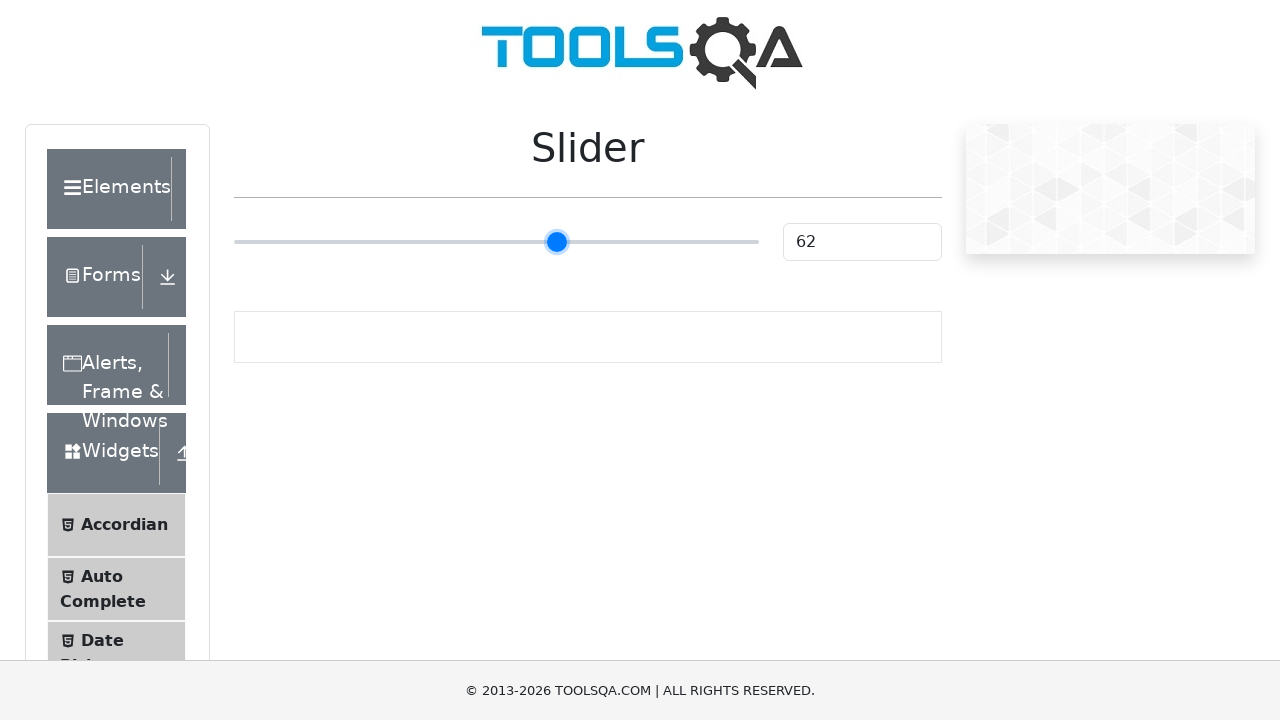

Pressed ArrowRight to move slider towards target value 69 (step 38 of 44) on input.range-slider.range-slider--primary
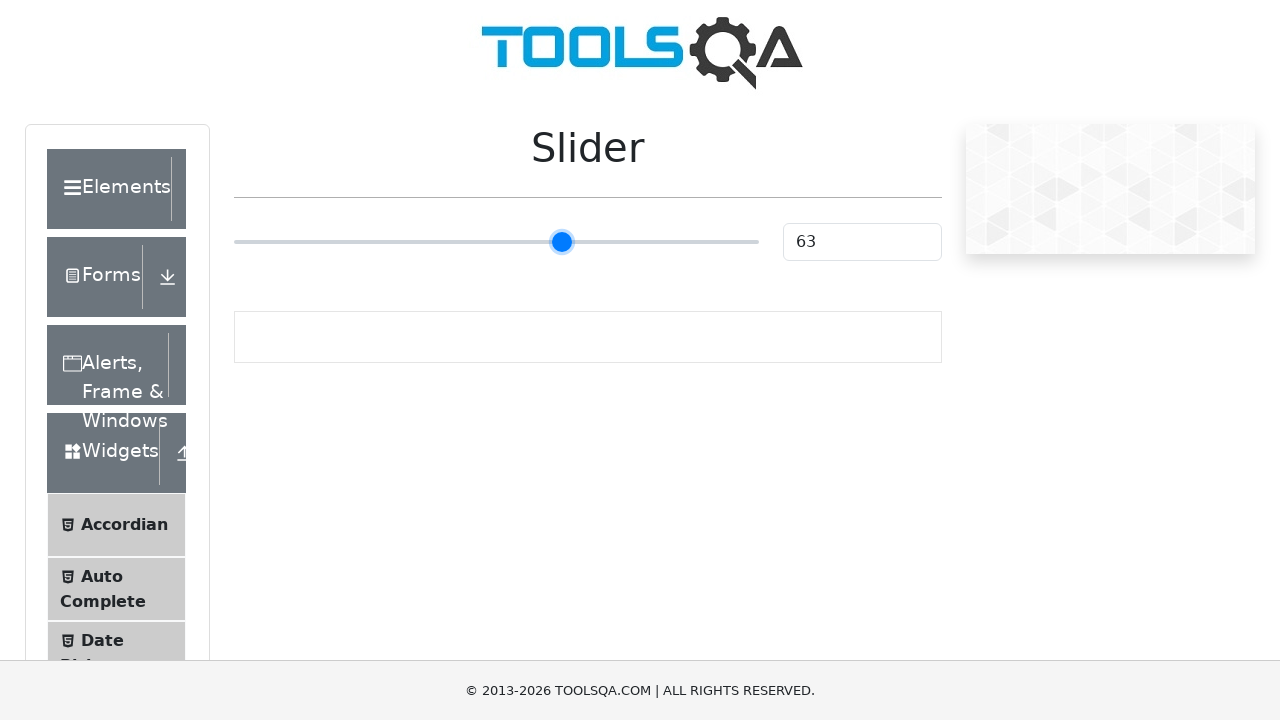

Pressed ArrowRight to move slider towards target value 69 (step 39 of 44) on input.range-slider.range-slider--primary
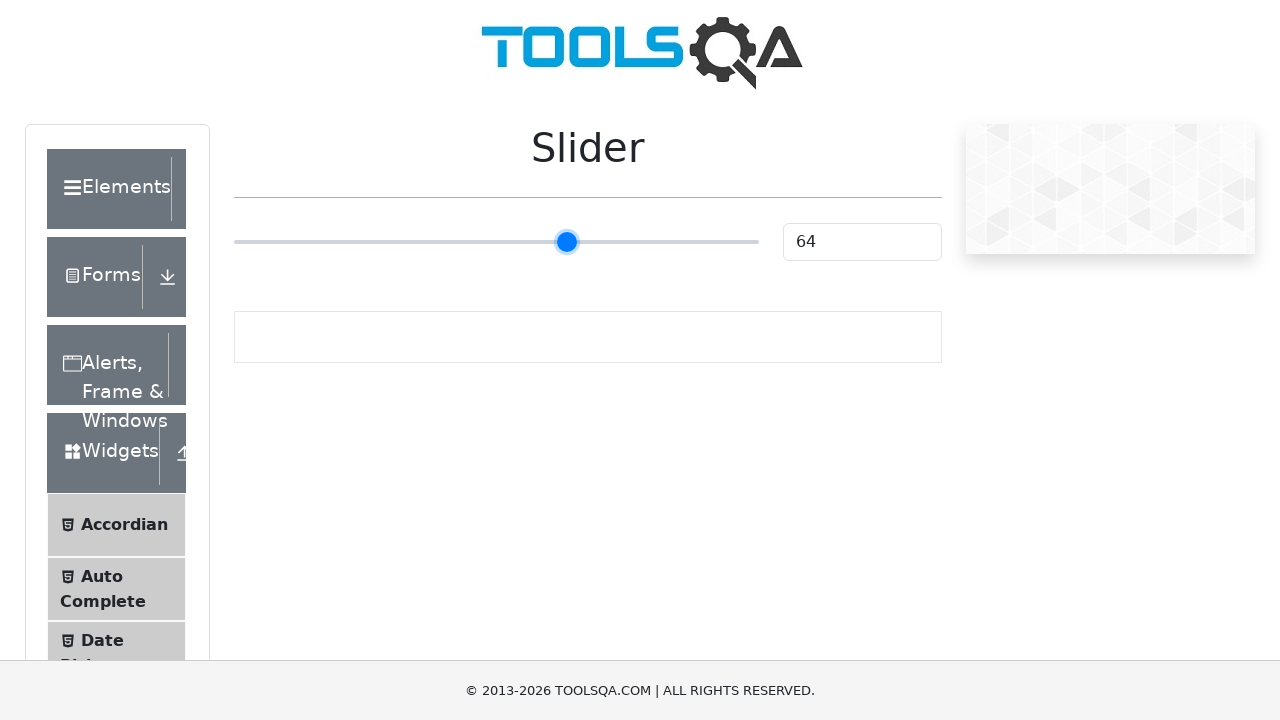

Pressed ArrowRight to move slider towards target value 69 (step 40 of 44) on input.range-slider.range-slider--primary
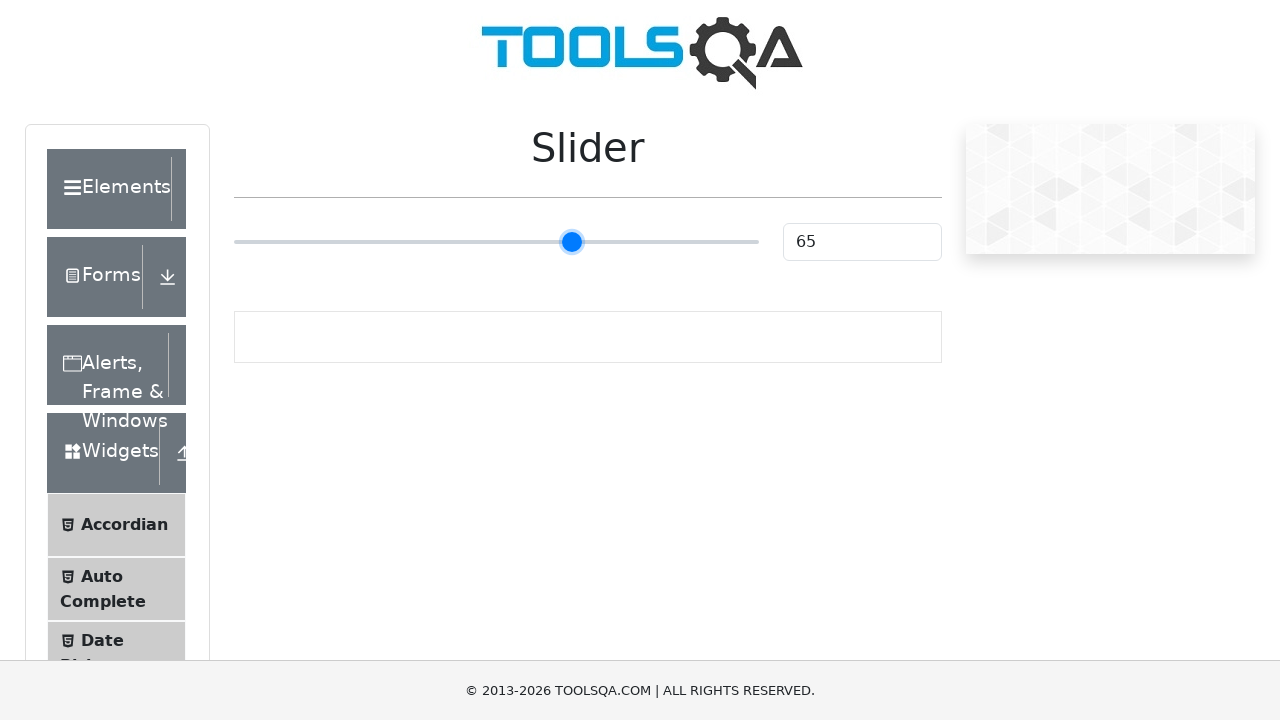

Pressed ArrowRight to move slider towards target value 69 (step 41 of 44) on input.range-slider.range-slider--primary
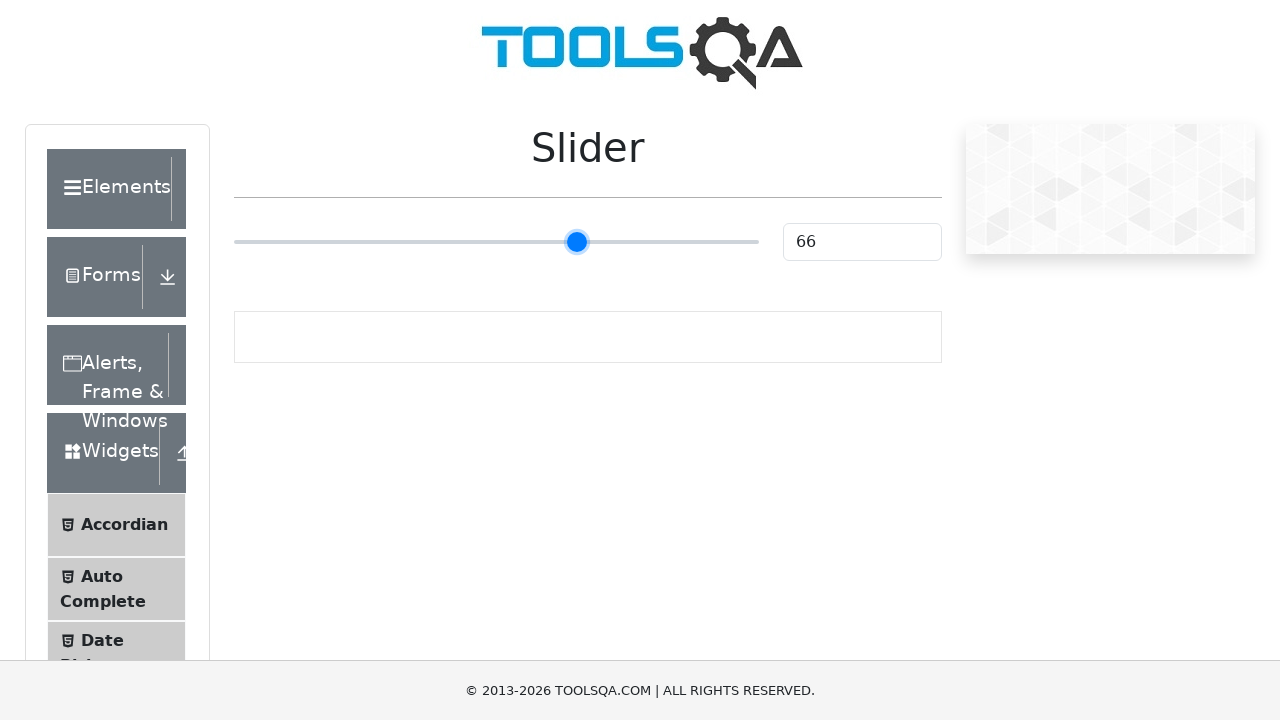

Pressed ArrowRight to move slider towards target value 69 (step 42 of 44) on input.range-slider.range-slider--primary
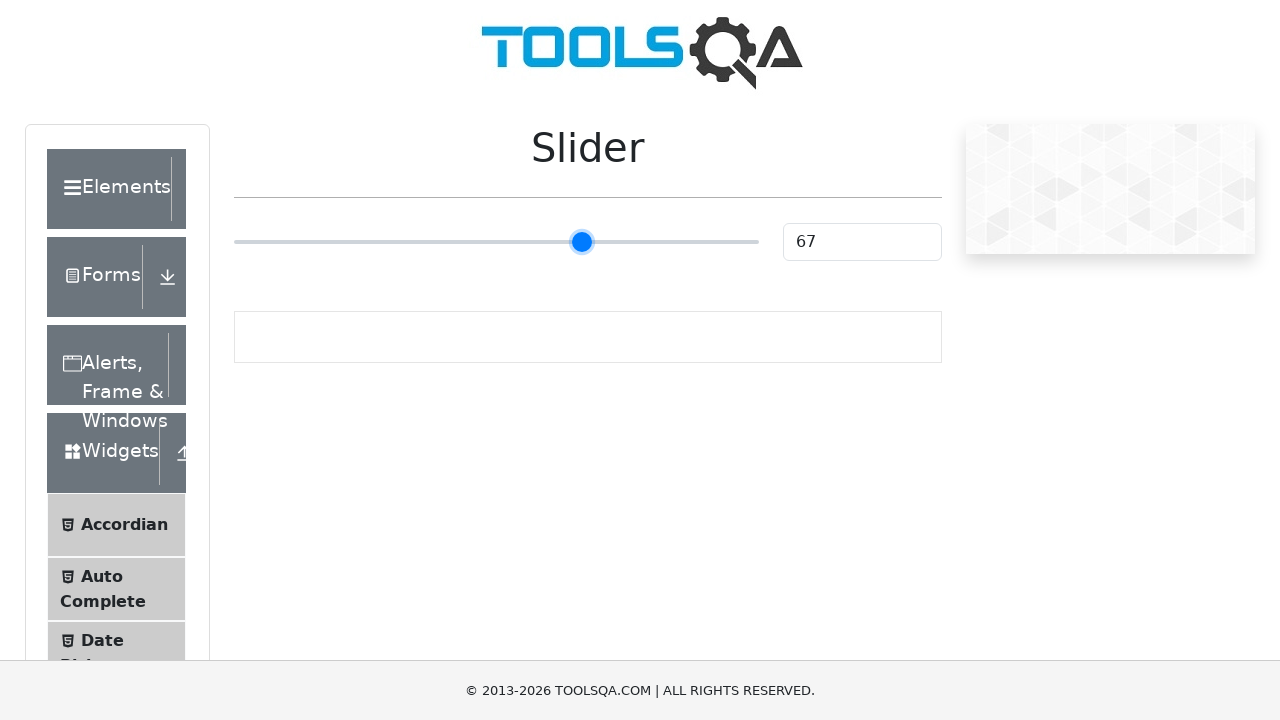

Pressed ArrowRight to move slider towards target value 69 (step 43 of 44) on input.range-slider.range-slider--primary
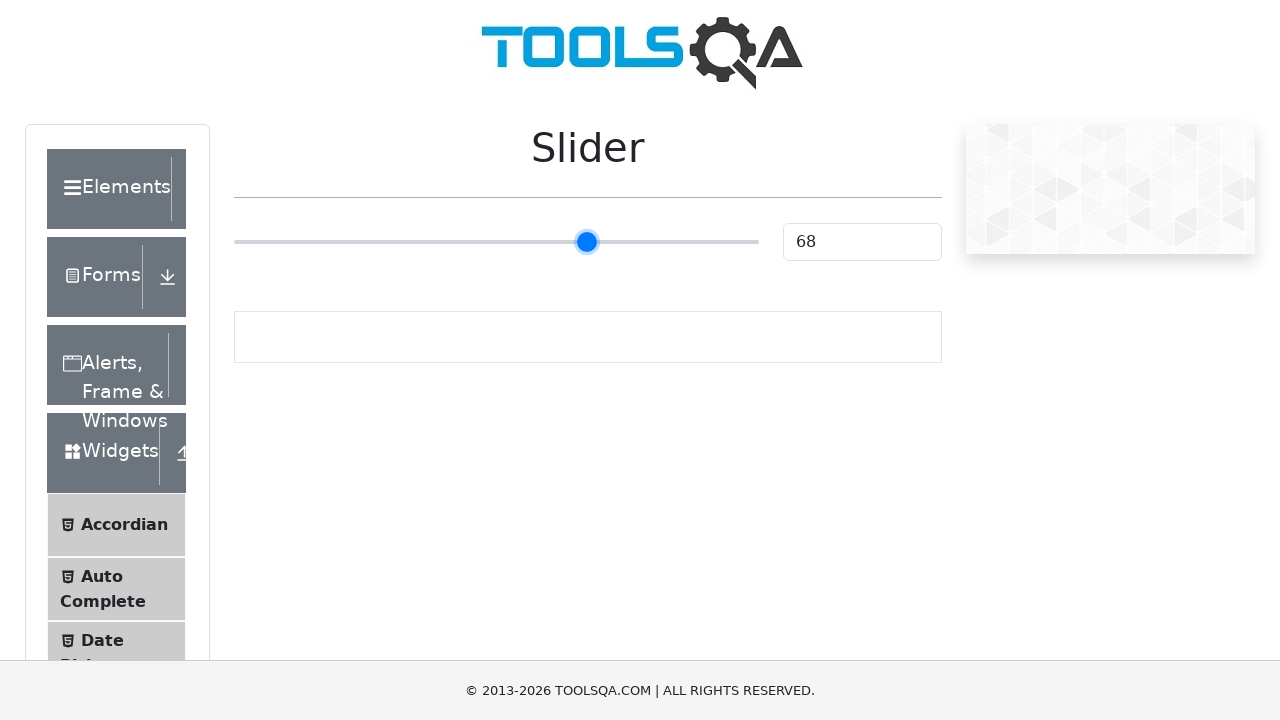

Pressed ArrowRight to move slider towards target value 69 (step 44 of 44) on input.range-slider.range-slider--primary
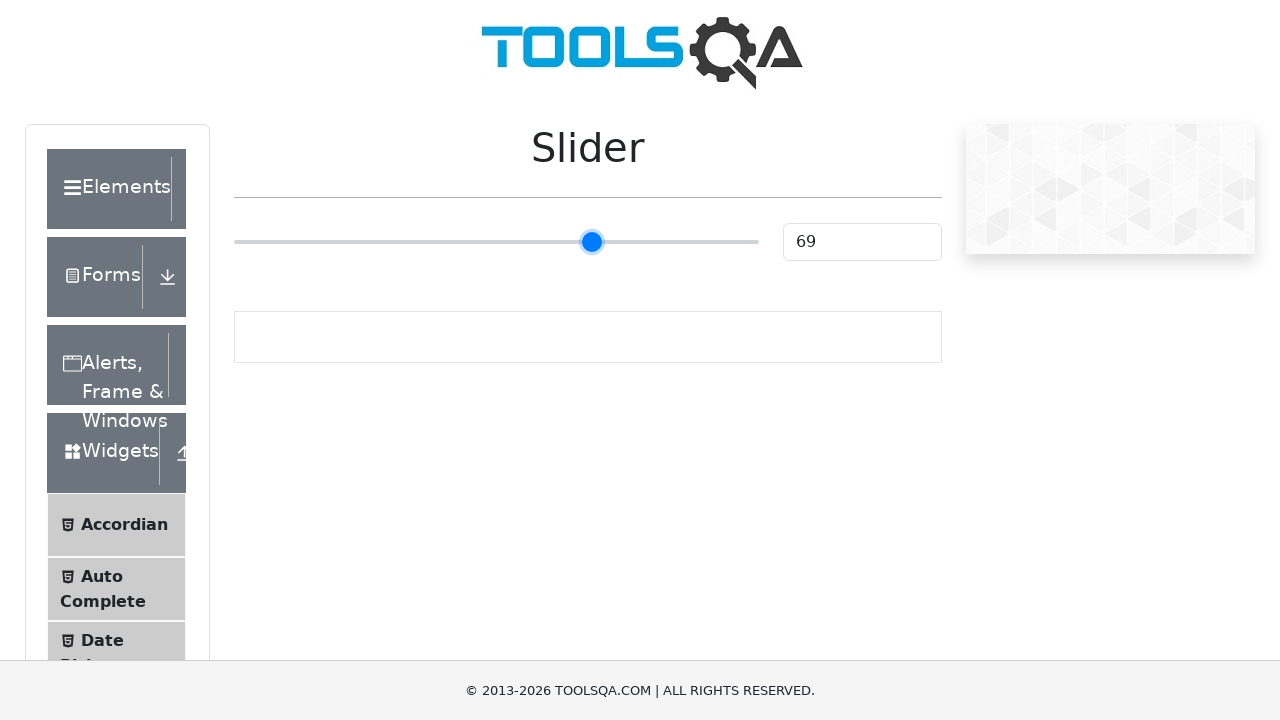

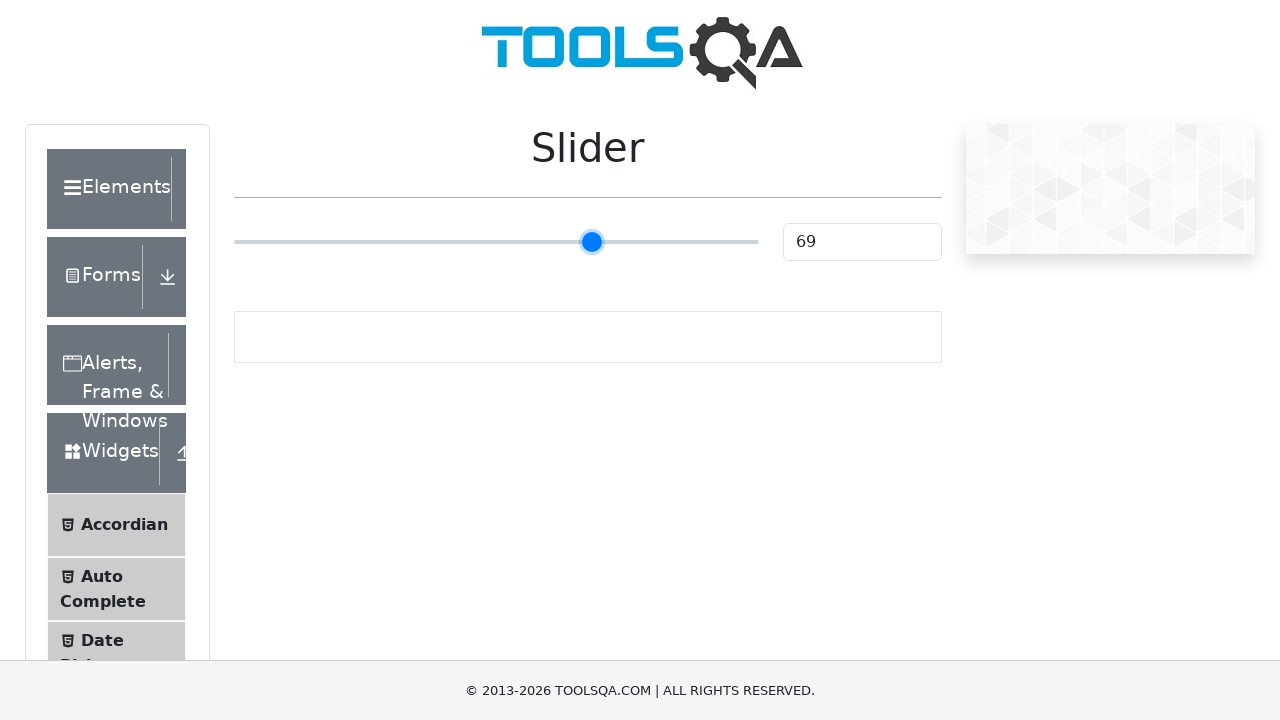